Tests a comprehensive web form including text inputs, disabled/readonly fields, dropdown select, datalist, checkboxes, radio buttons, color picker, date picker, and range slider

Starting URL: https://bonigarcia.dev/selenium-webdriver-java/web-form.html

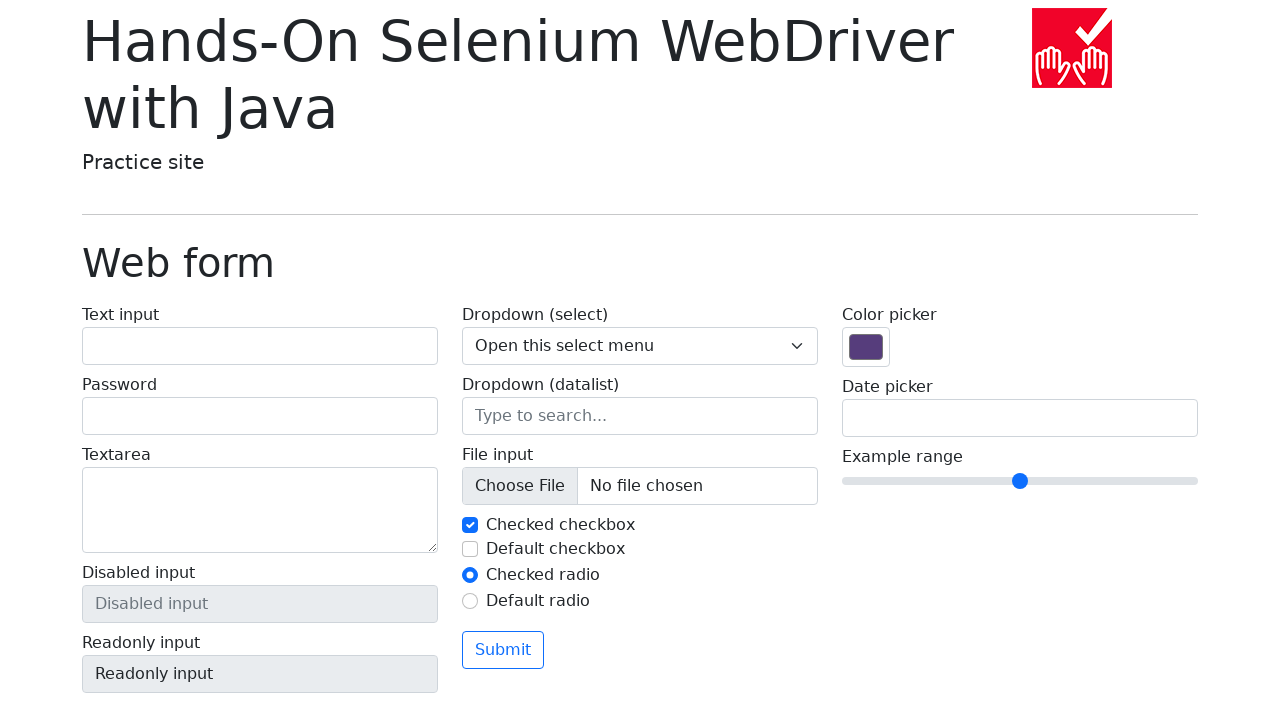

Filled text input field with 'aS1!@%&' on #my-text-id
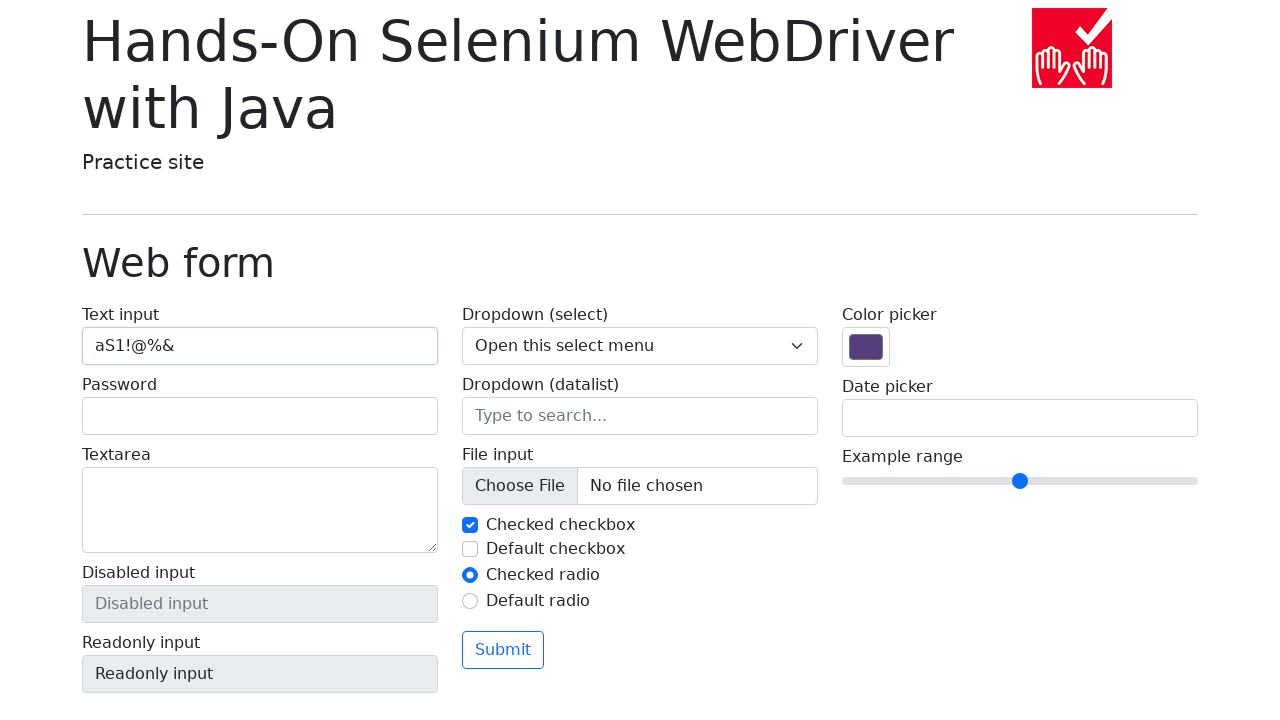

Filled password field with 'aS1!@%&' on input[type='password']
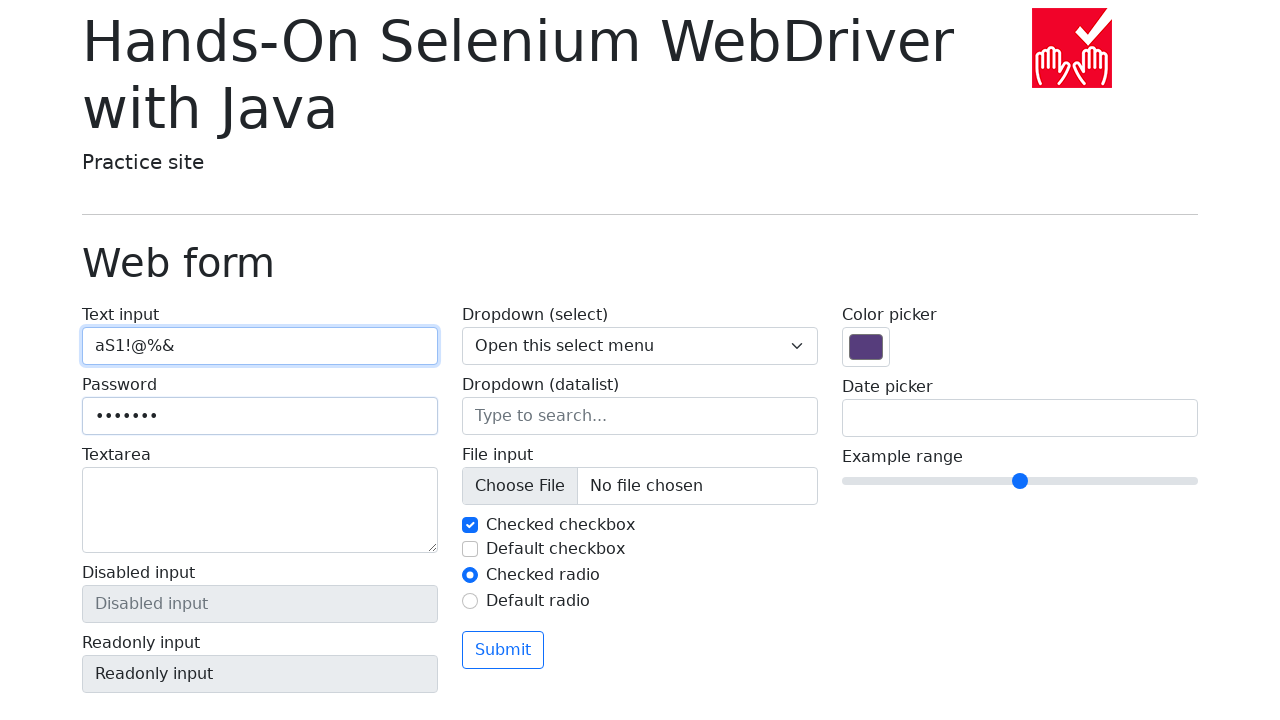

Filled textarea field with 'aS1!@%&' on textarea
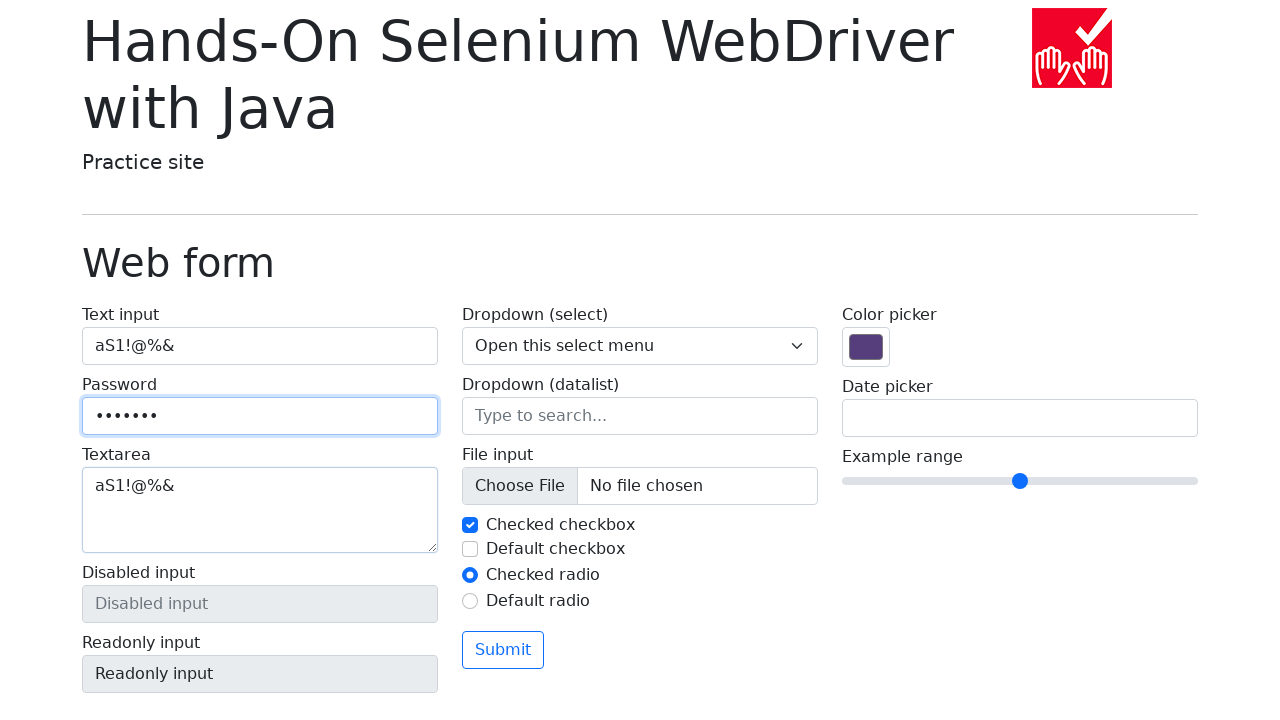

Selected option by value '1' from dropdown on select[name='my-select']
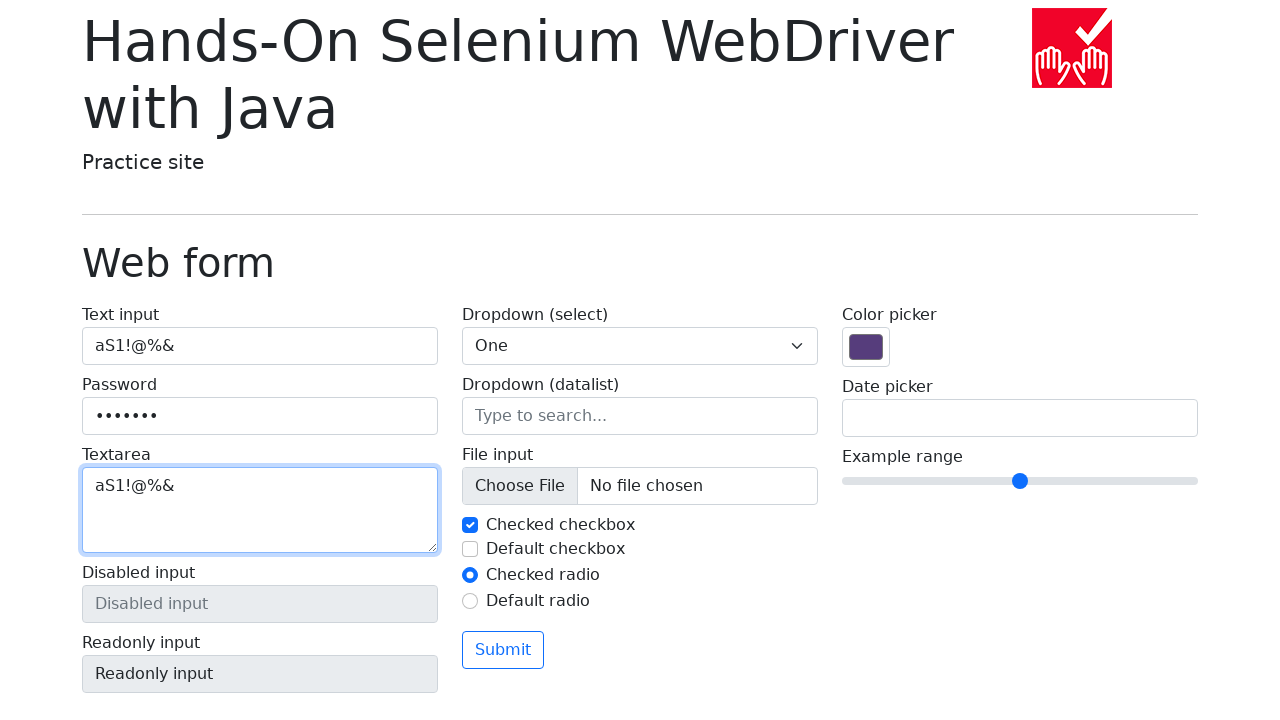

Selected option by index 2 from dropdown on select[name='my-select']
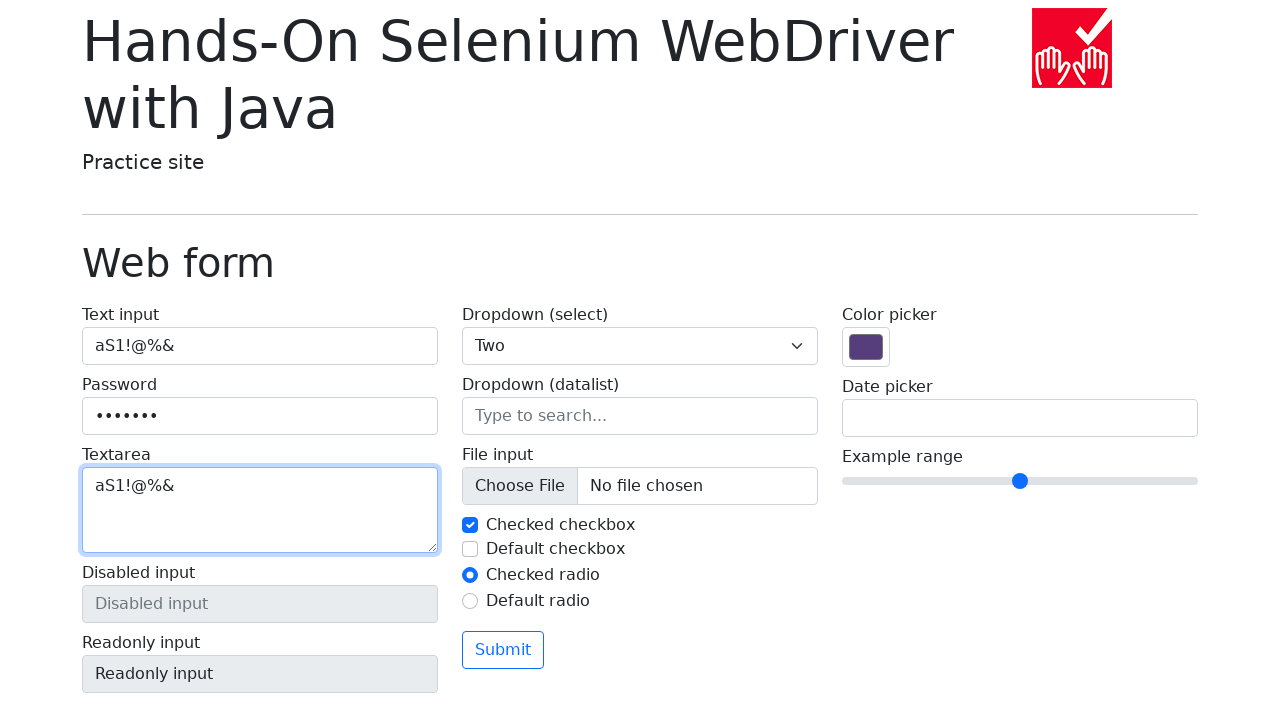

Selected option 'Three' from dropdown by label on select[name='my-select']
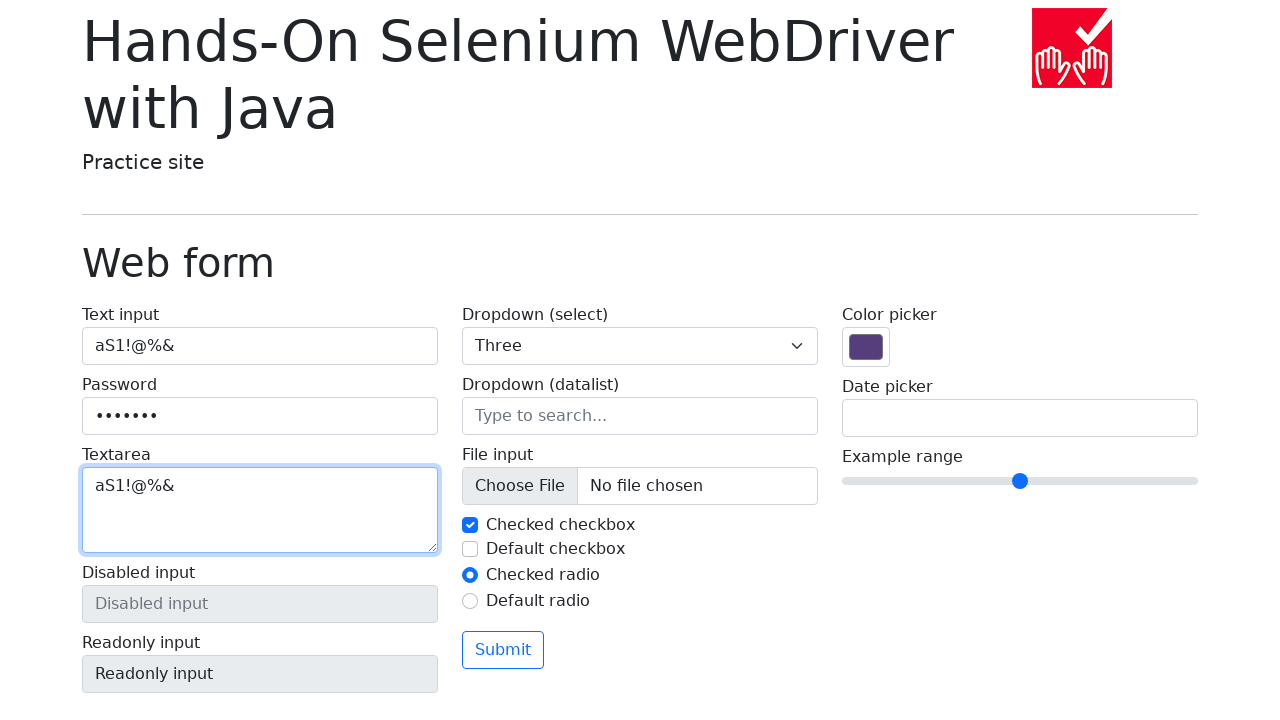

Clicked on datalist input field at (640, 416) on input[name='my-datalist']
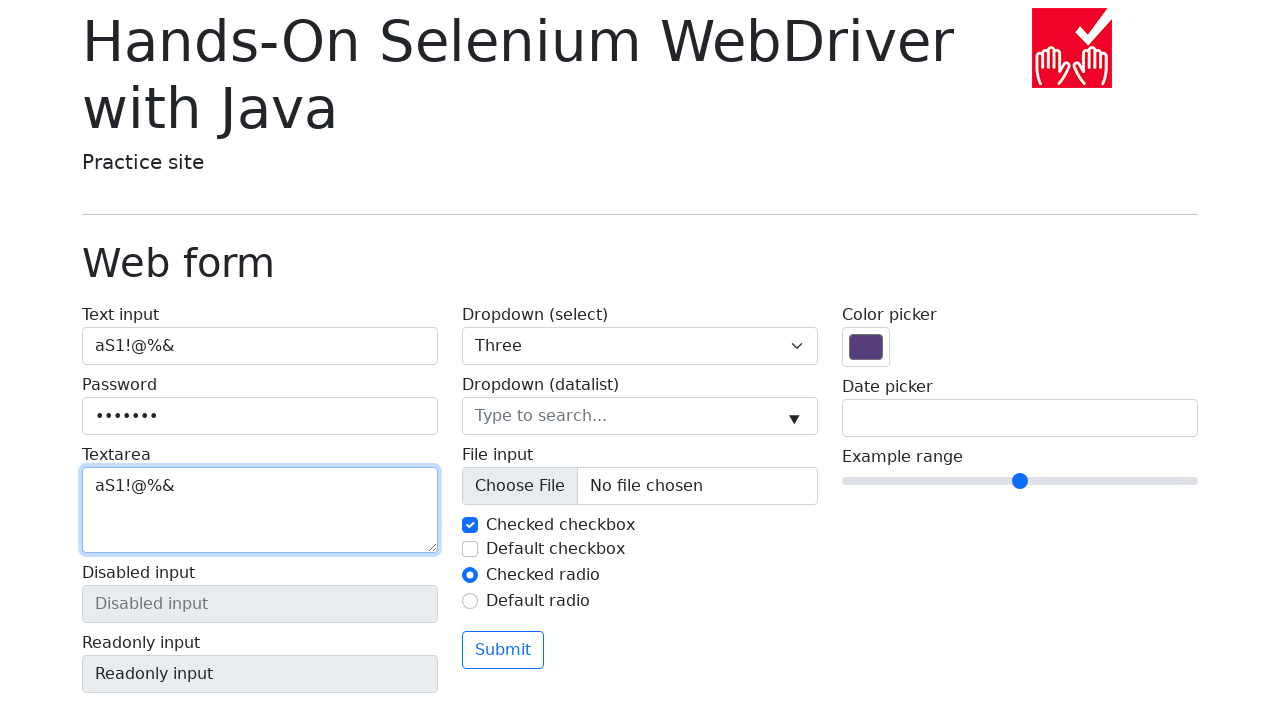

Filled datalist with 'San Francisco' on input[name='my-datalist']
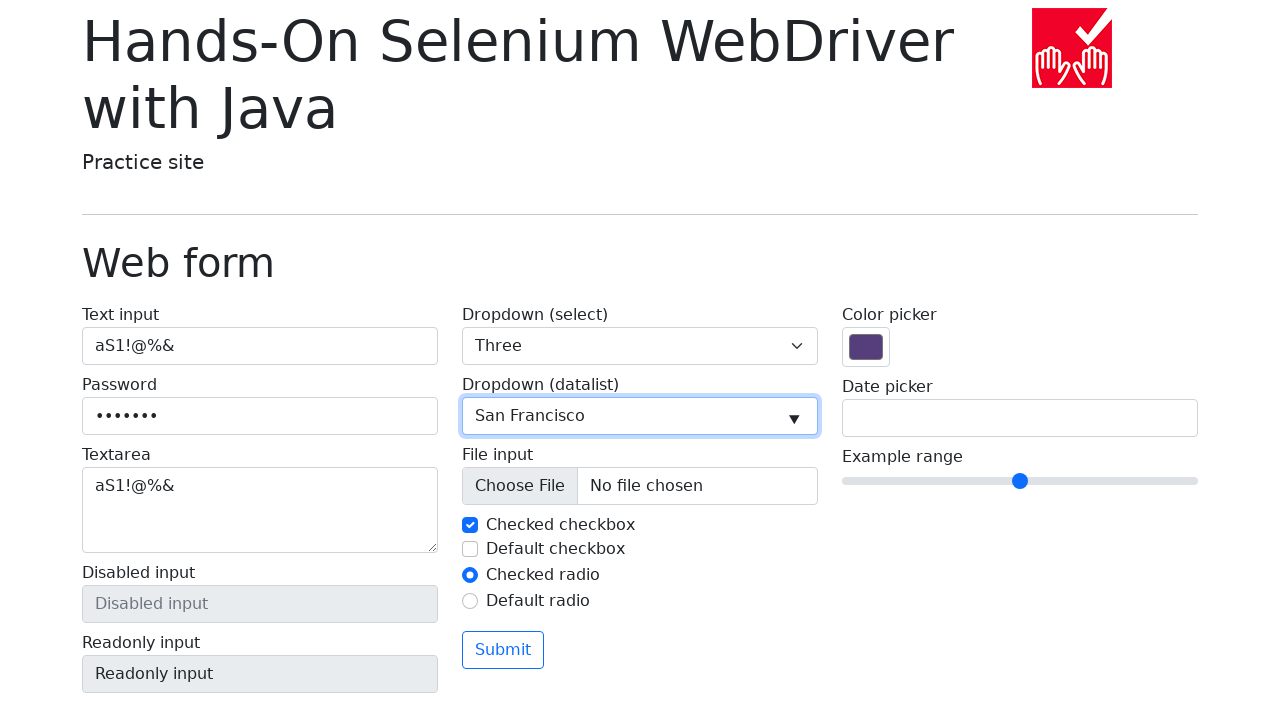

Cleared datalist input on input[name='my-datalist']
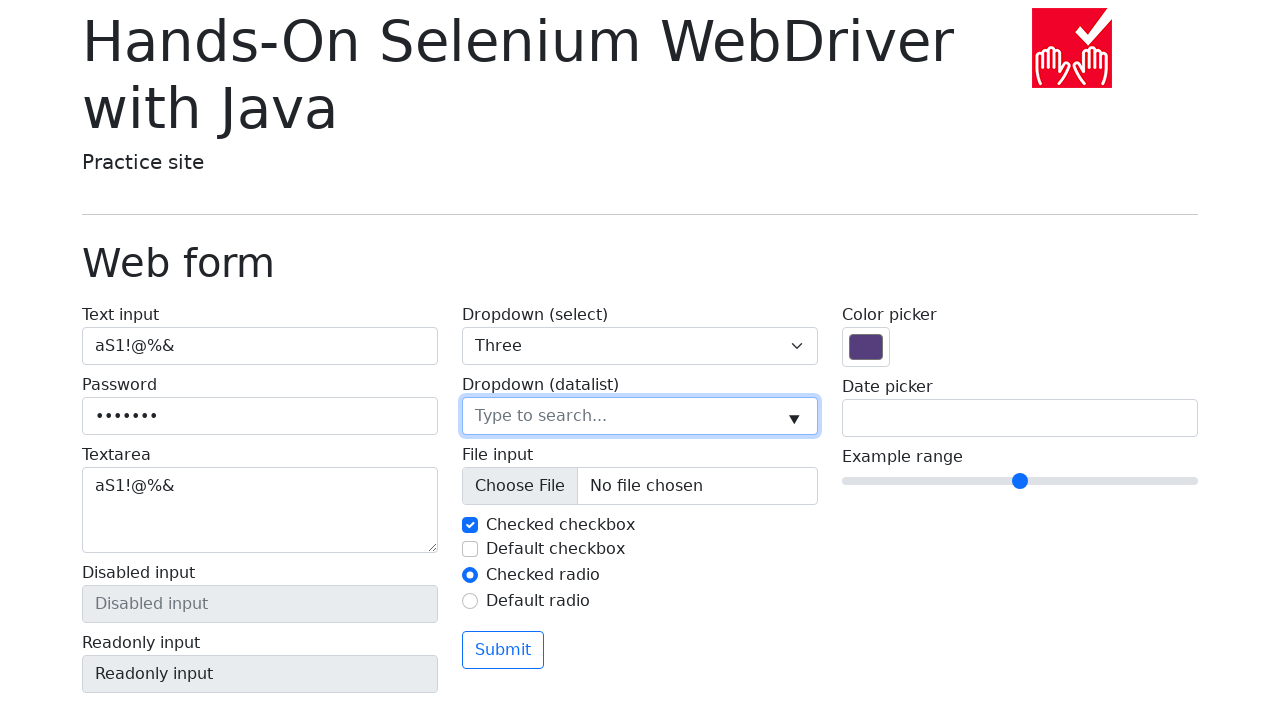

Filled datalist with 'New York' on input[name='my-datalist']
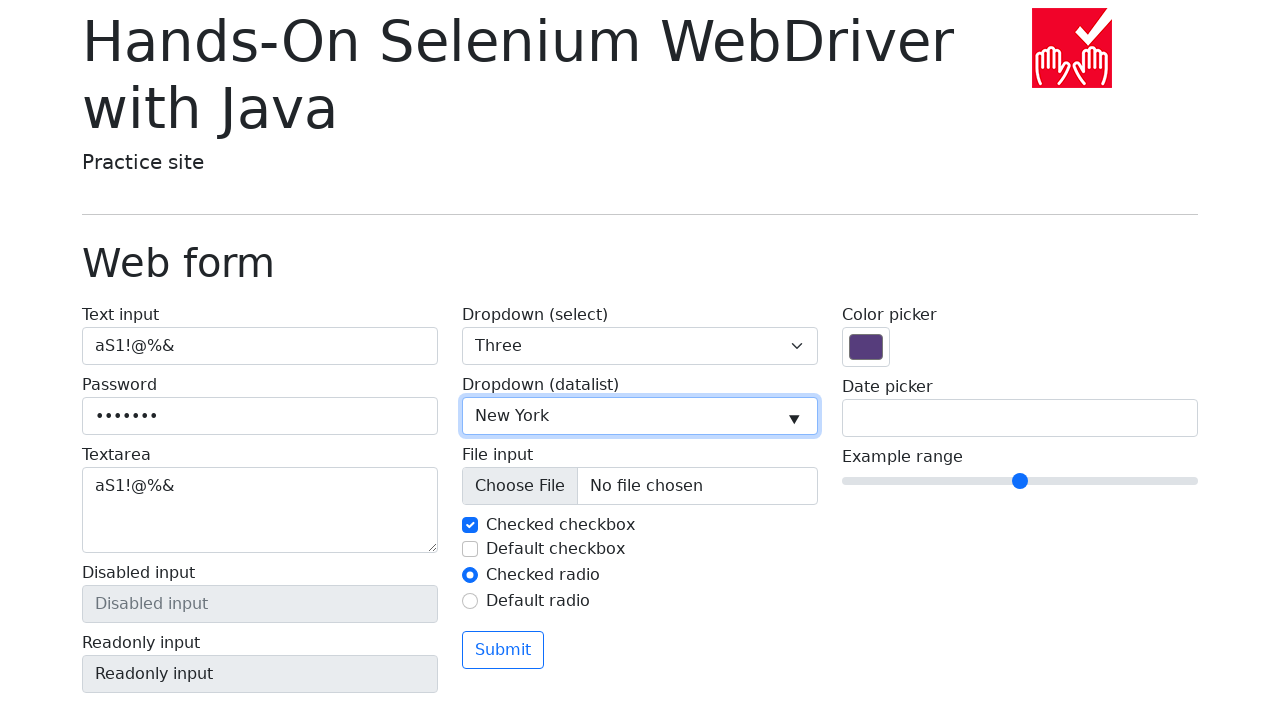

Cleared datalist input on input[name='my-datalist']
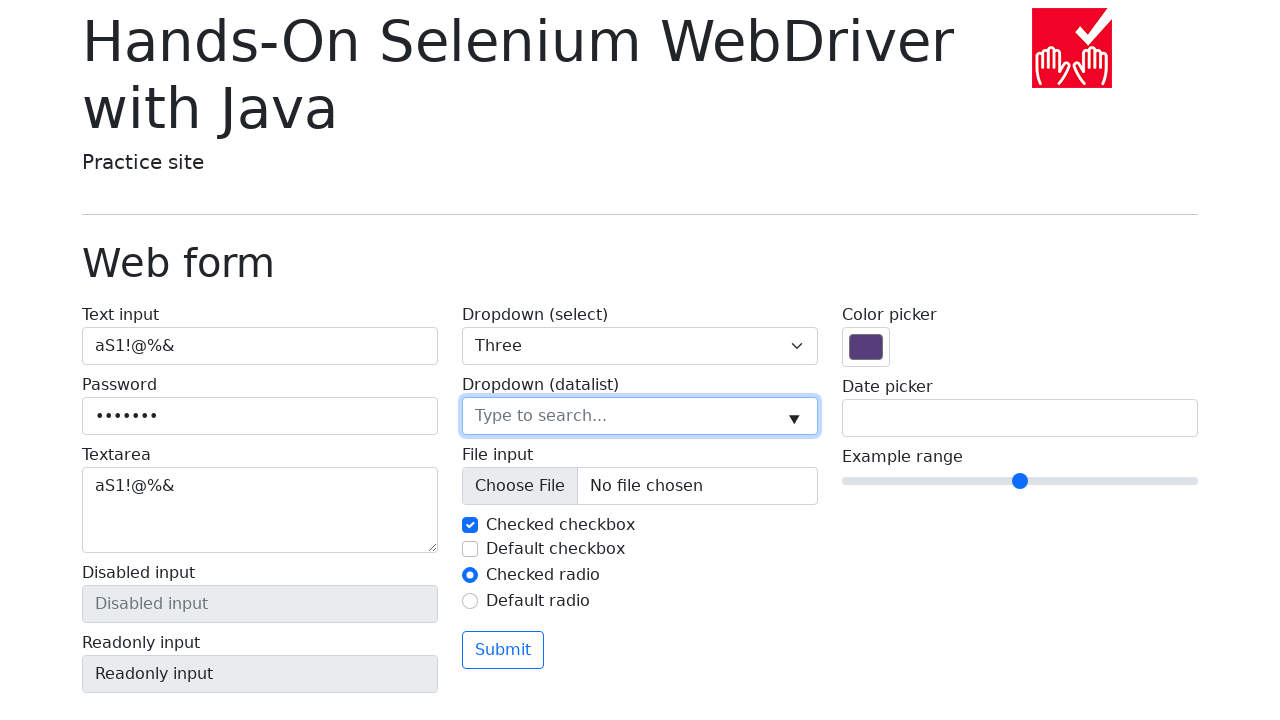

Filled datalist with 'Seattle' on input[name='my-datalist']
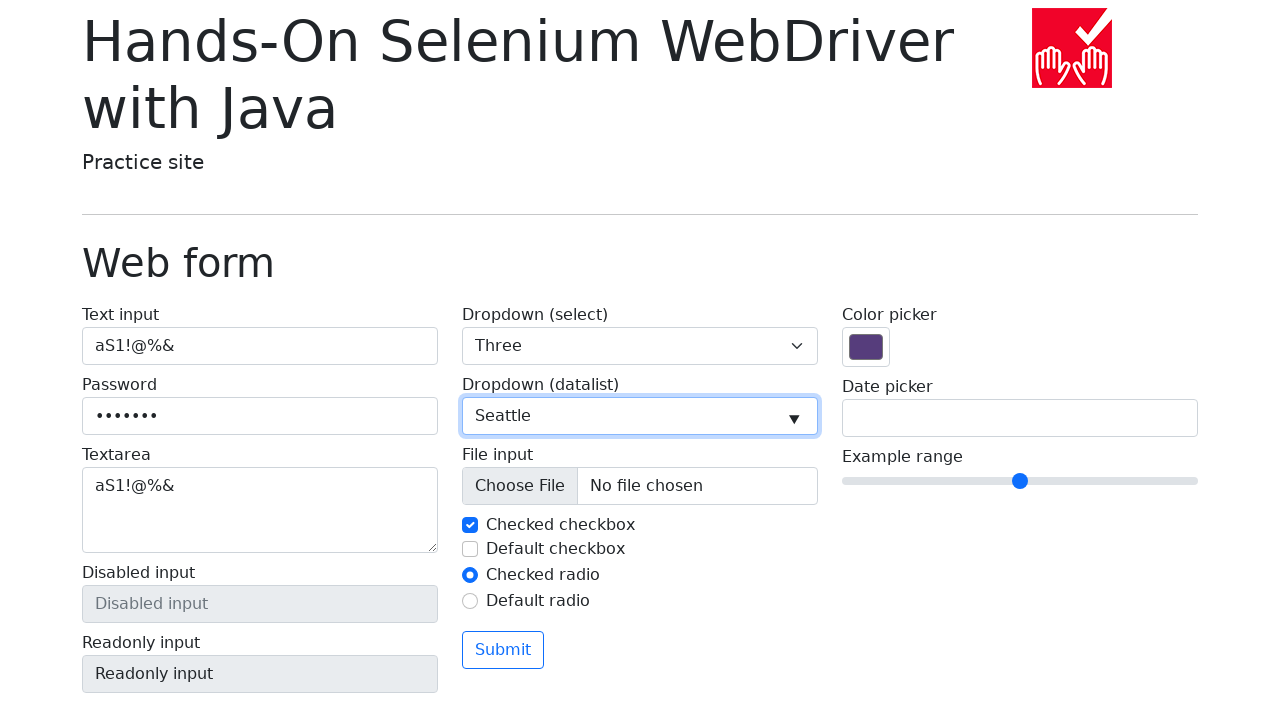

Cleared datalist input on input[name='my-datalist']
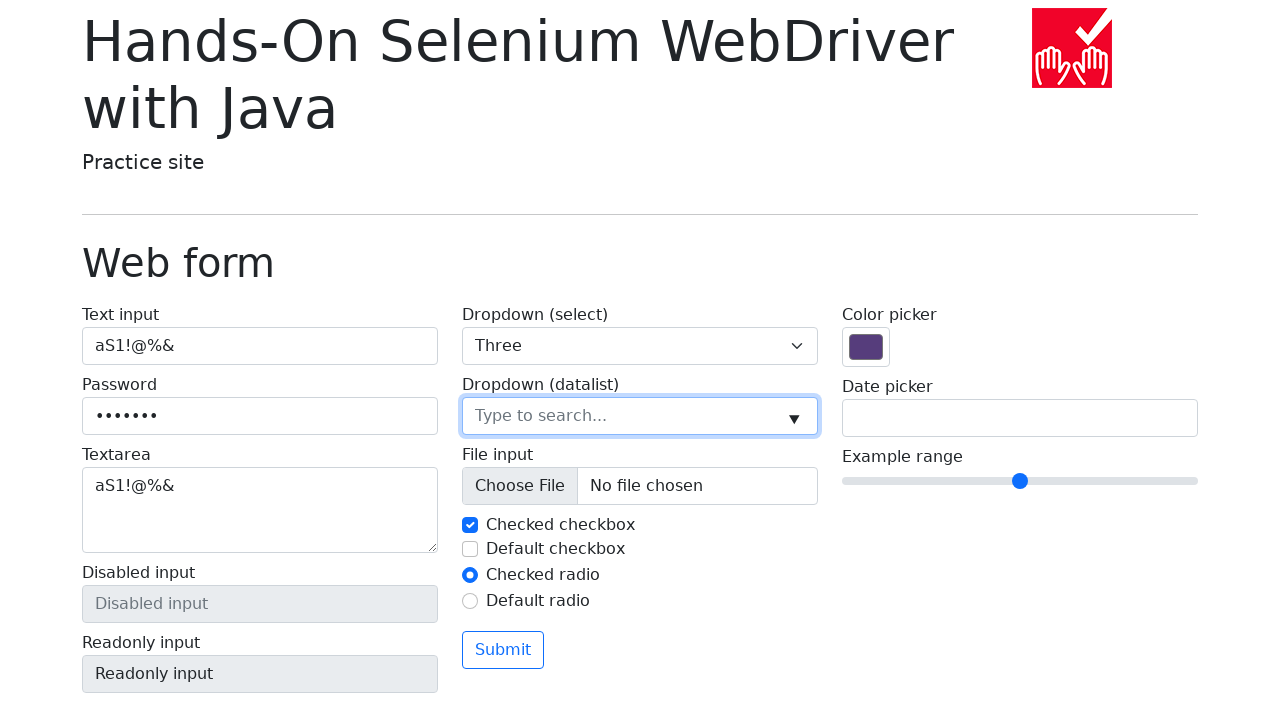

Filled datalist with 'Los Angeles' on input[name='my-datalist']
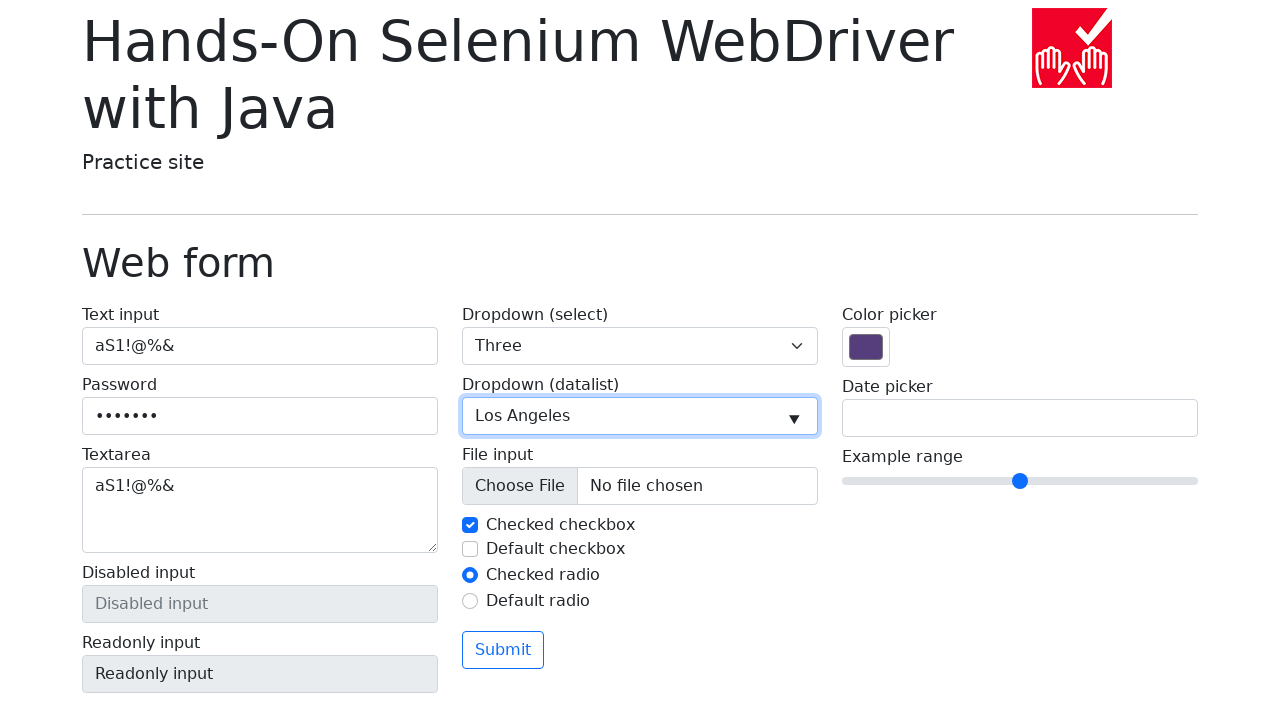

Cleared datalist input on input[name='my-datalist']
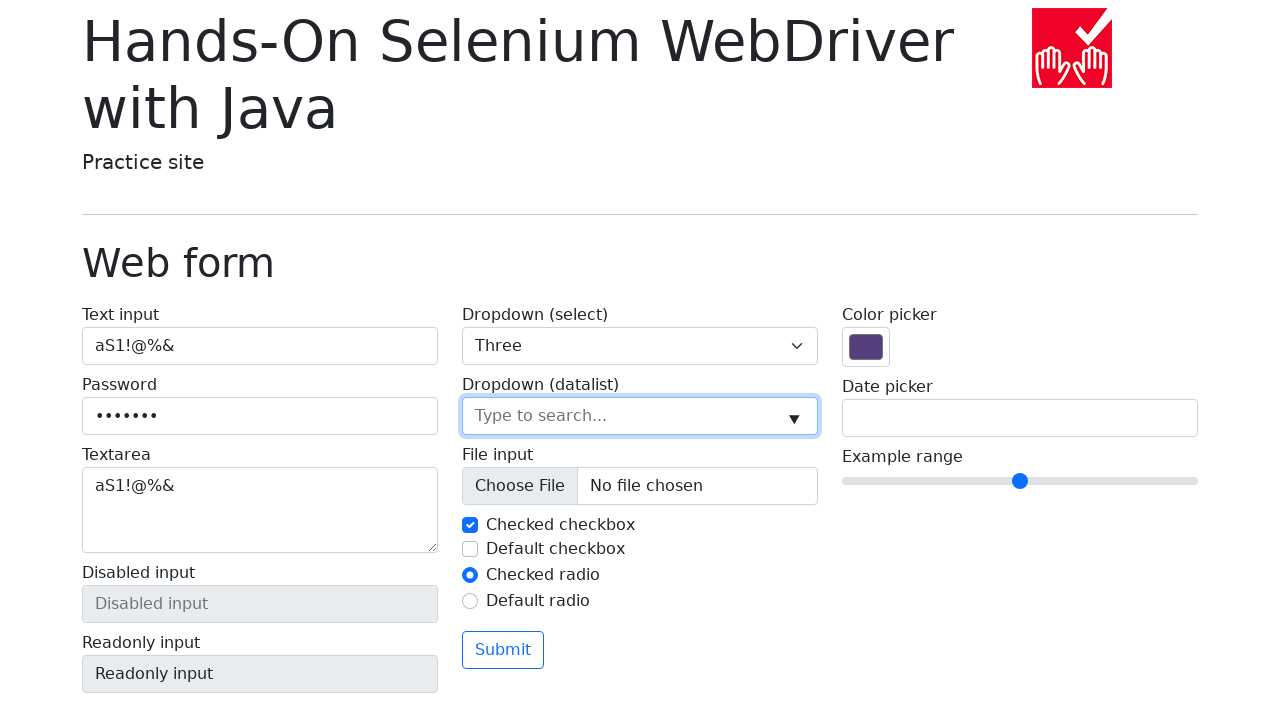

Filled datalist with 'Chicago' on input[name='my-datalist']
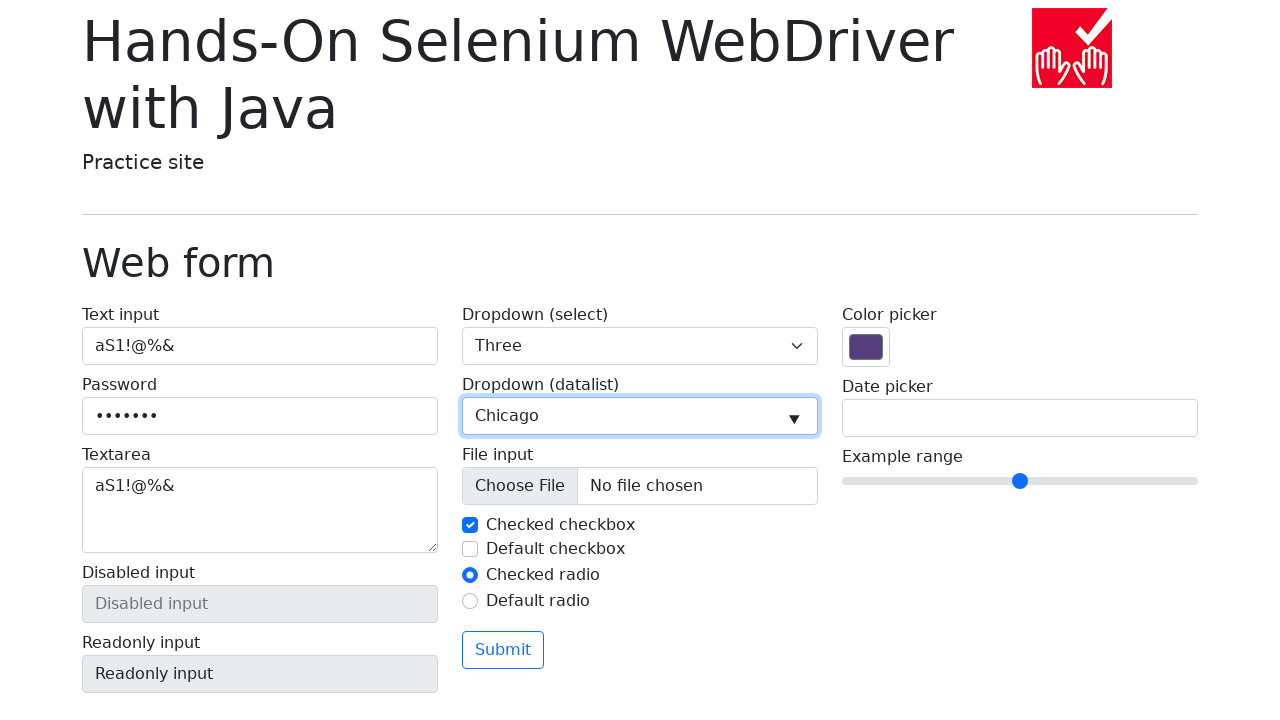

Scrolled radio button into view if needed
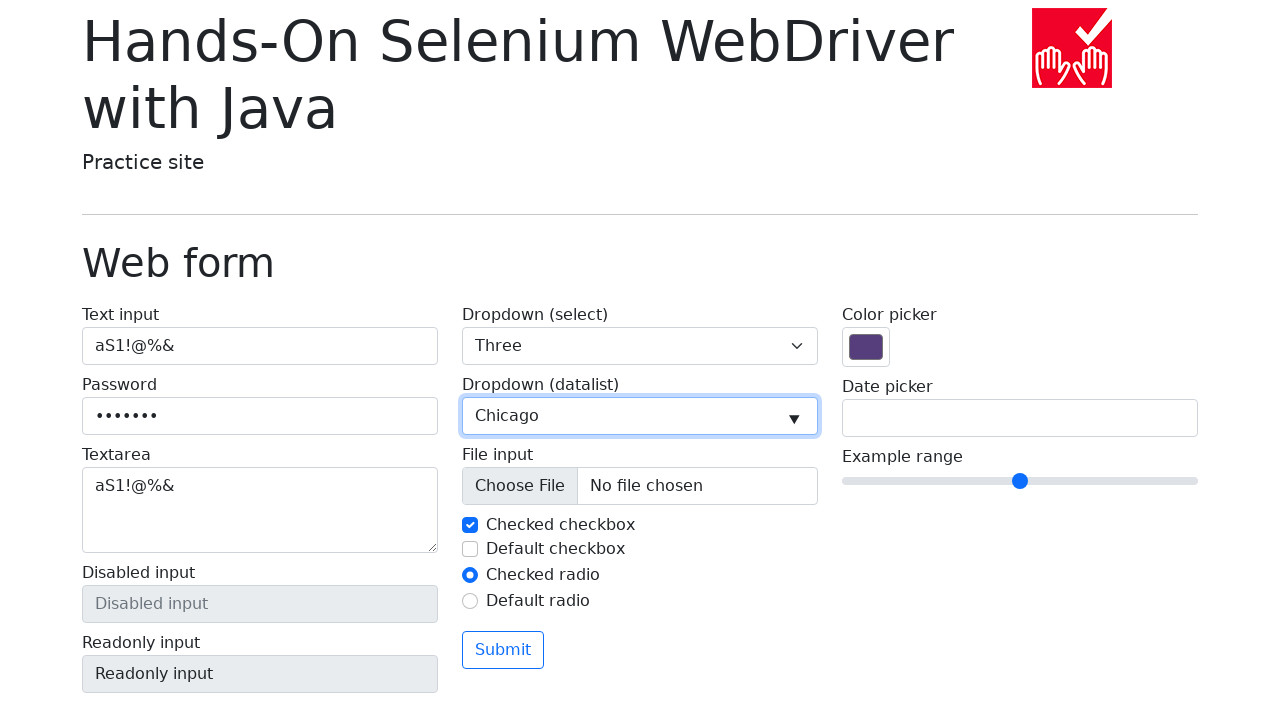

Clicked checked checkbox to toggle it at (470, 525) on input#my-check-1
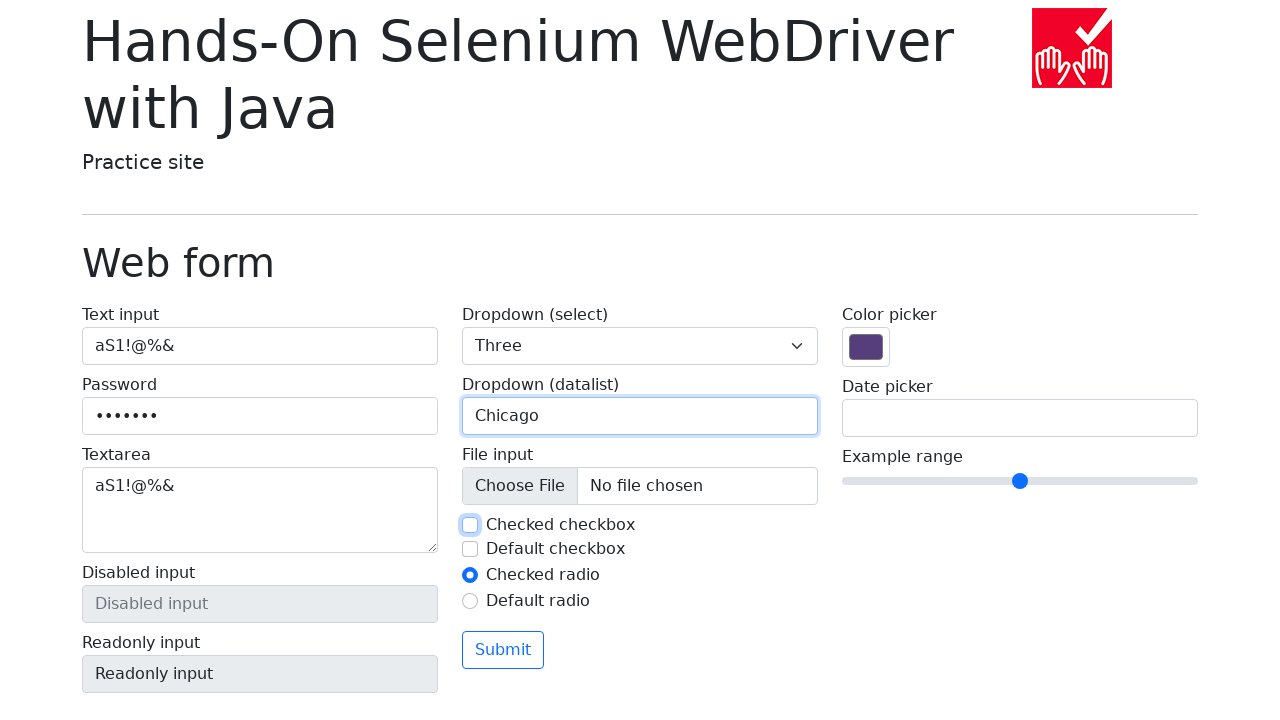

Clicked checked checkbox again to toggle it back at (470, 525) on input#my-check-1
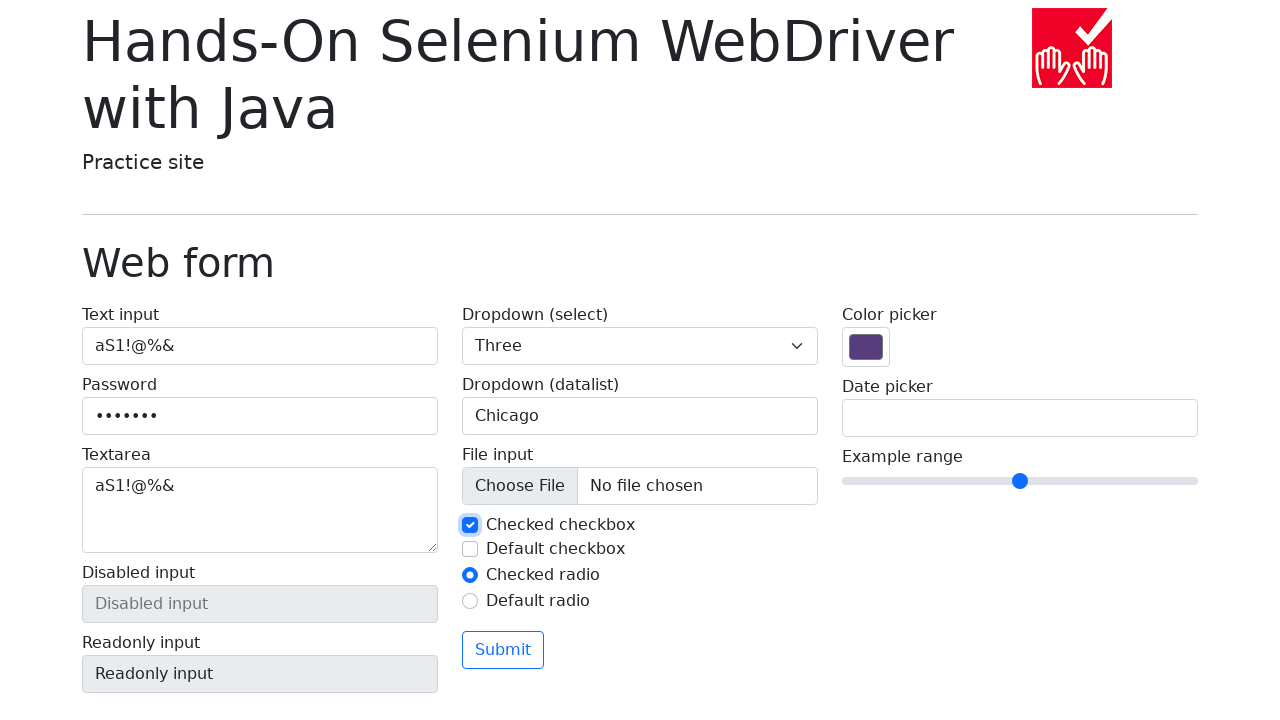

Clicked default checkbox to toggle it at (470, 549) on input#my-check-2
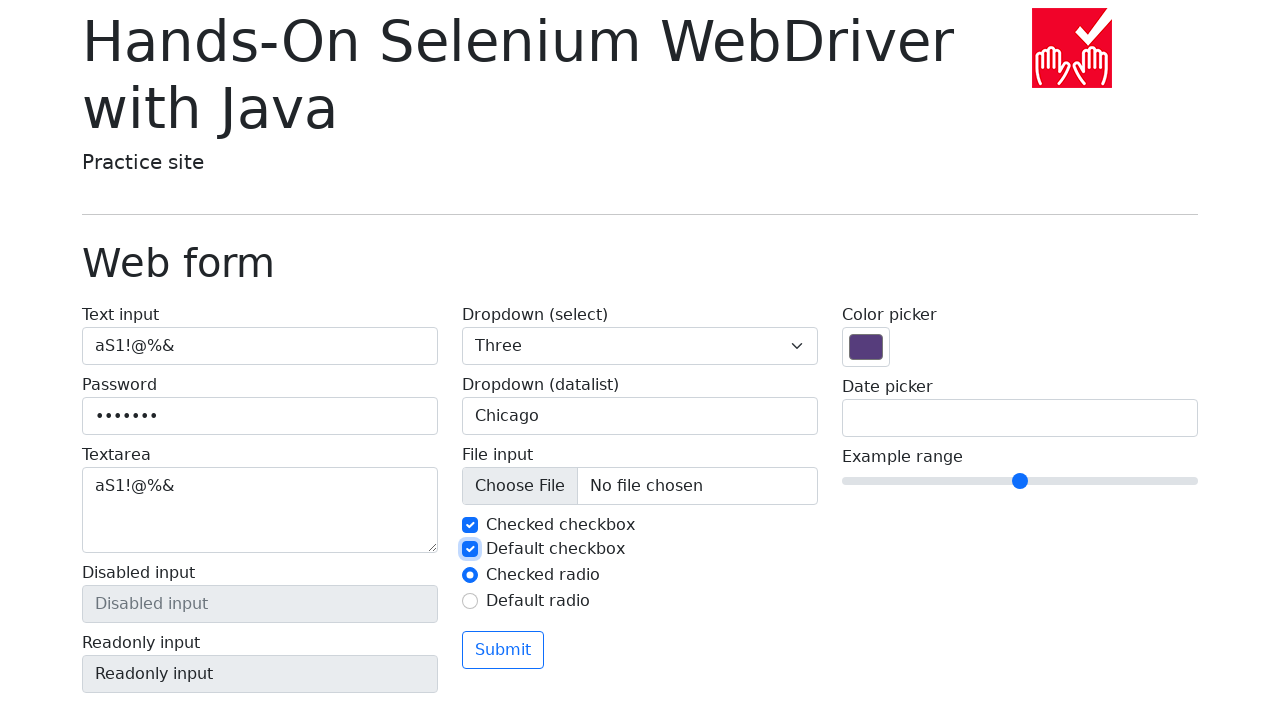

Clicked default checkbox again to toggle it back at (470, 549) on input#my-check-2
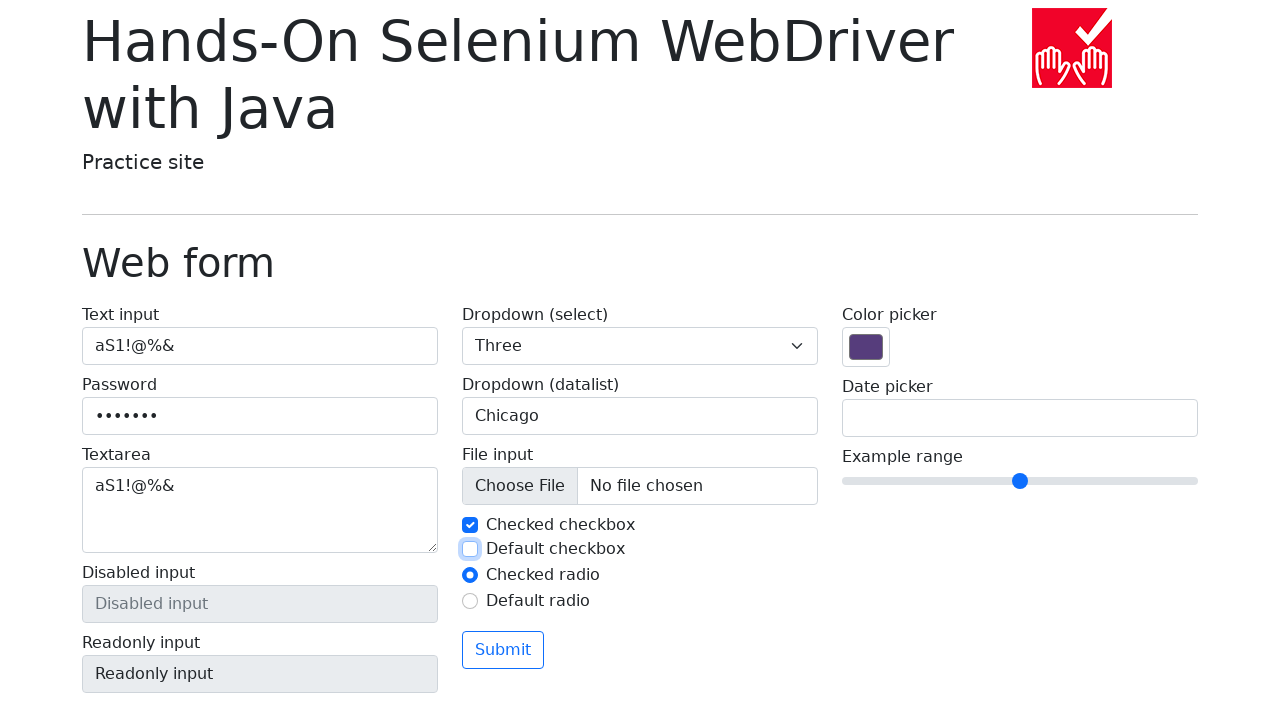

Clicked radio button to select it at (470, 601) on input#my-radio-2
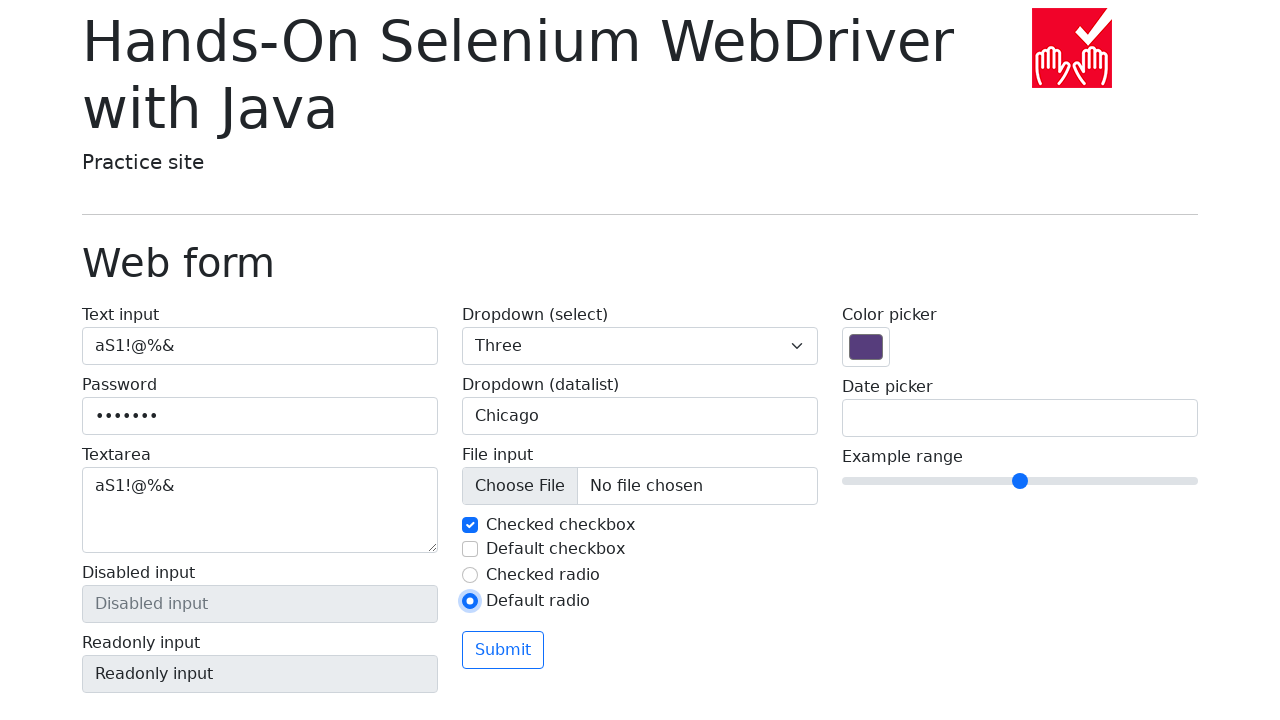

Clicked on color picker field at (866, 347) on input[name='my-colors']
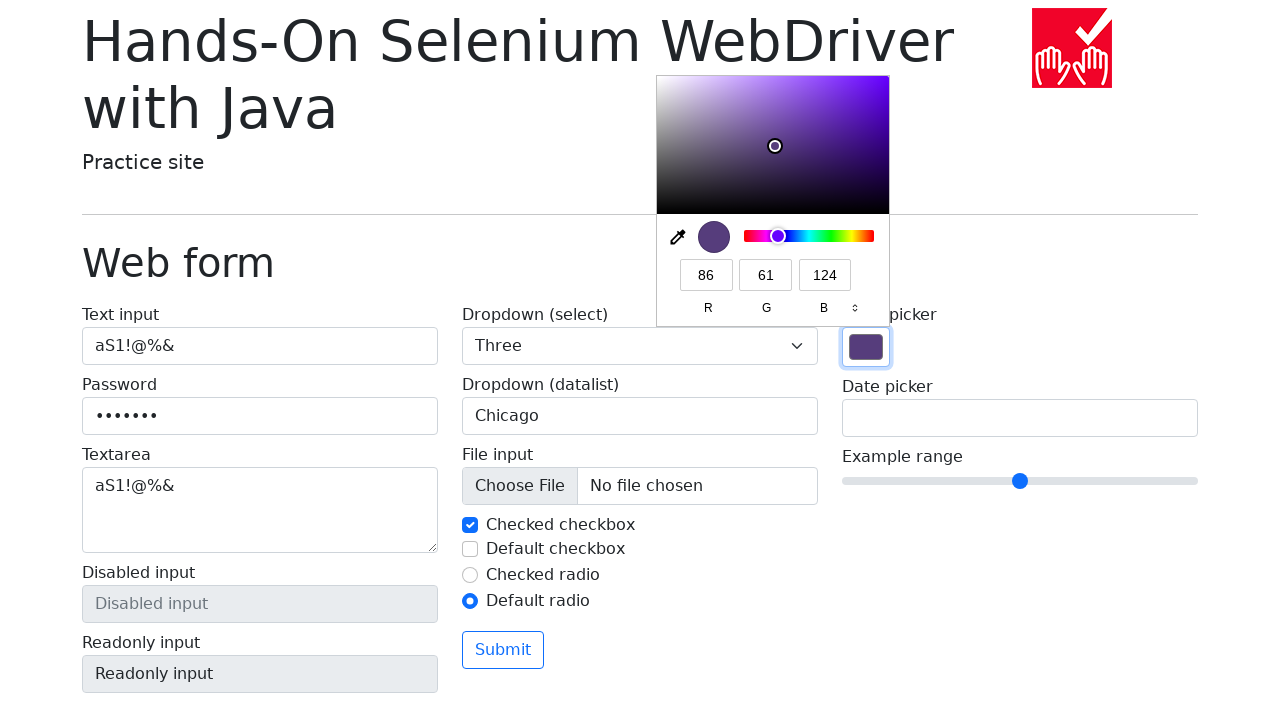

Scrolled date field into view if needed
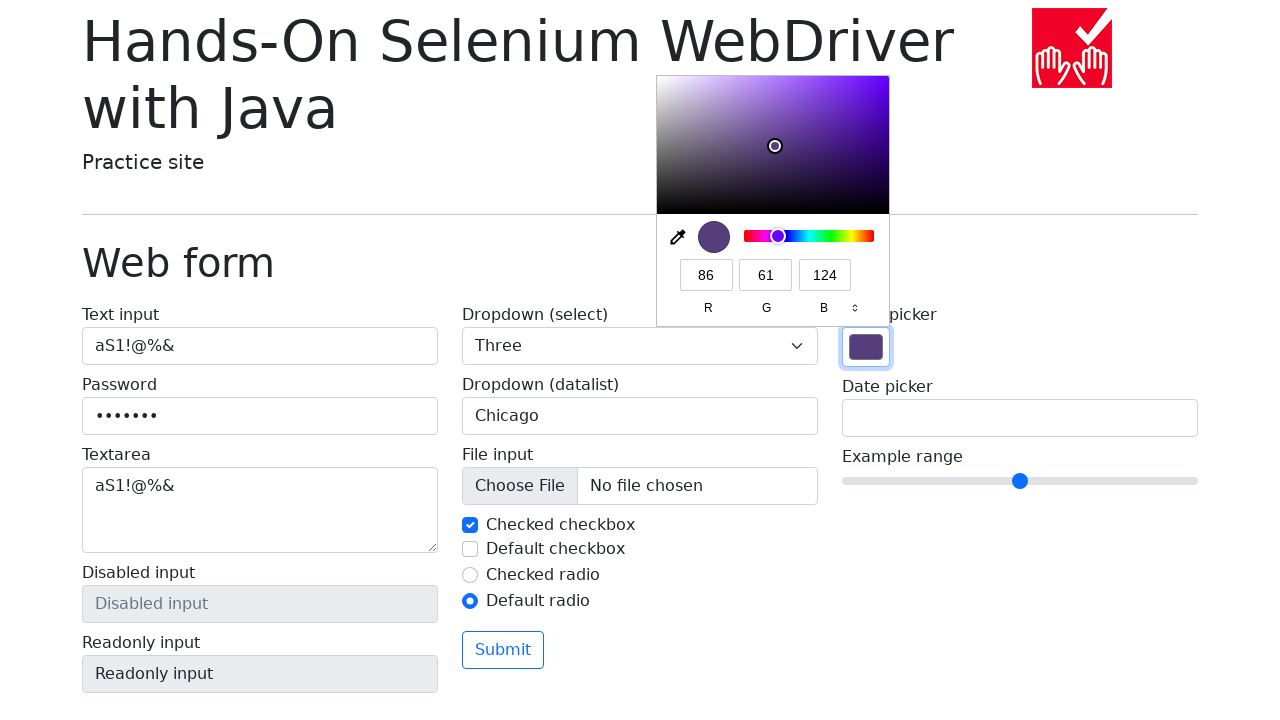

Clicked on date picker field at (1020, 418) on input[name='my-date']
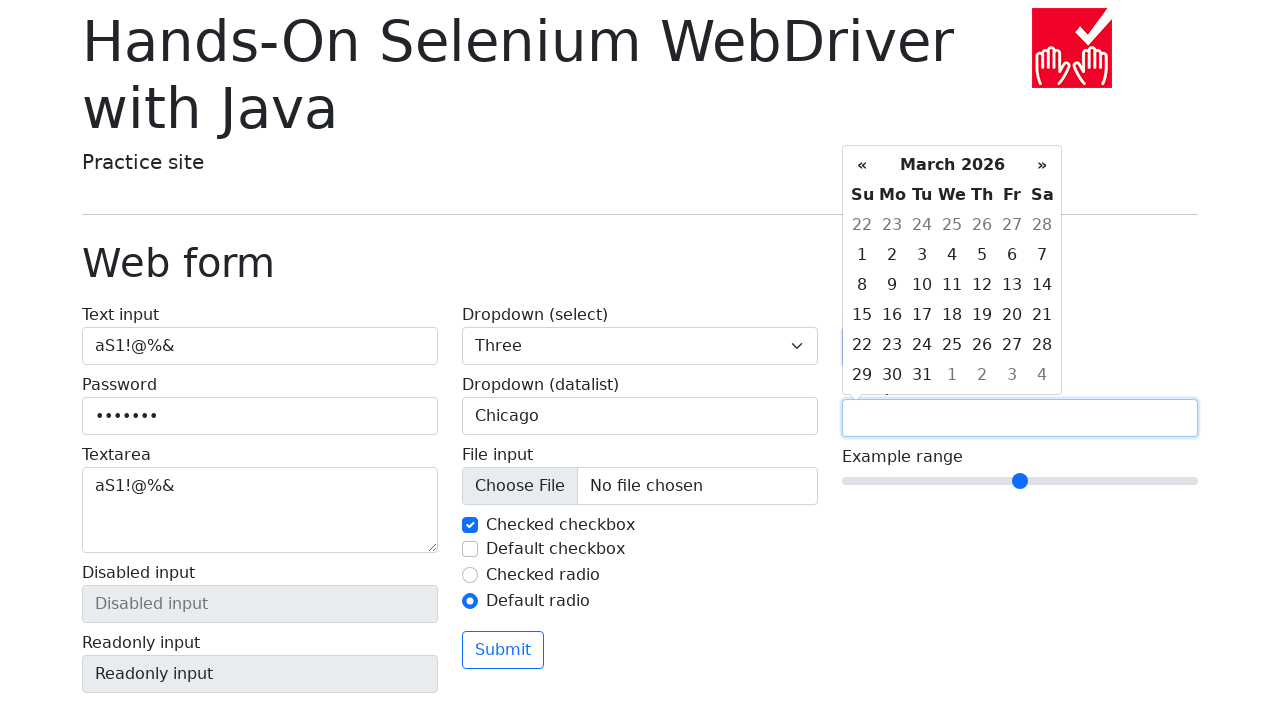

Clicked previous month button (iteration 1/5) at (862, 165) on div.datepicker-days th.prev
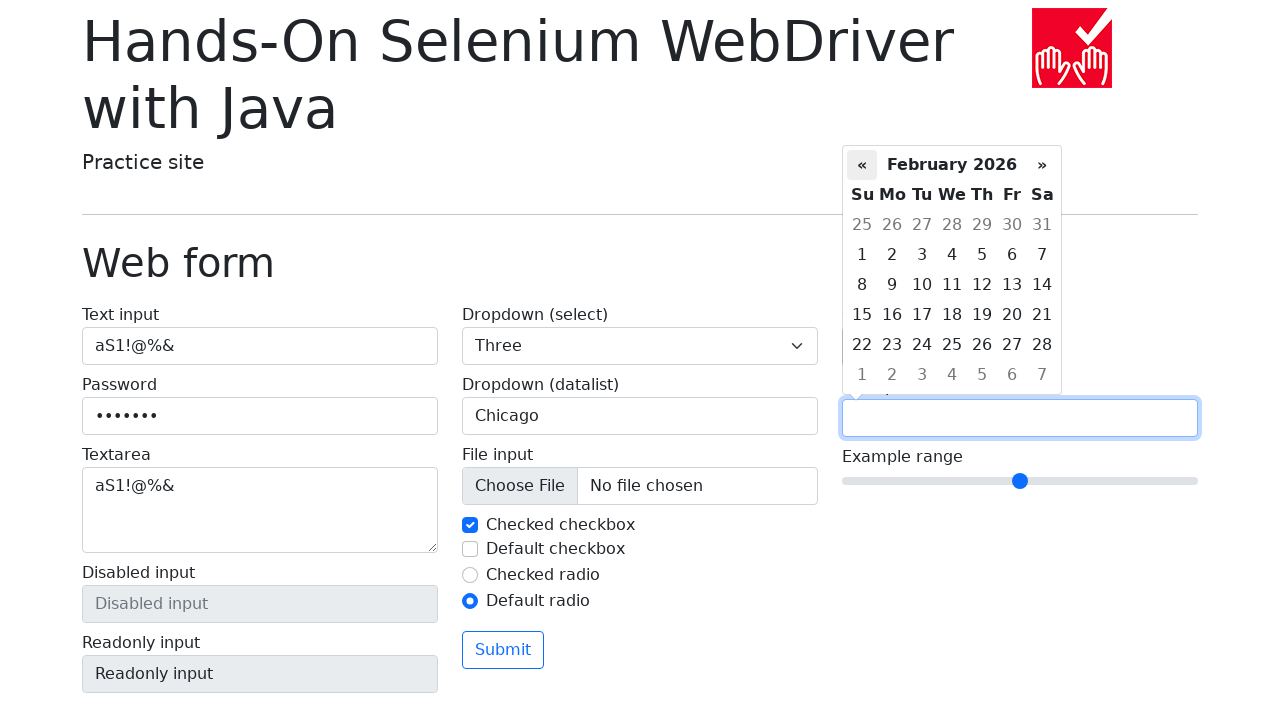

Clicked previous month button (iteration 2/5) at (862, 165) on div.datepicker-days th.prev
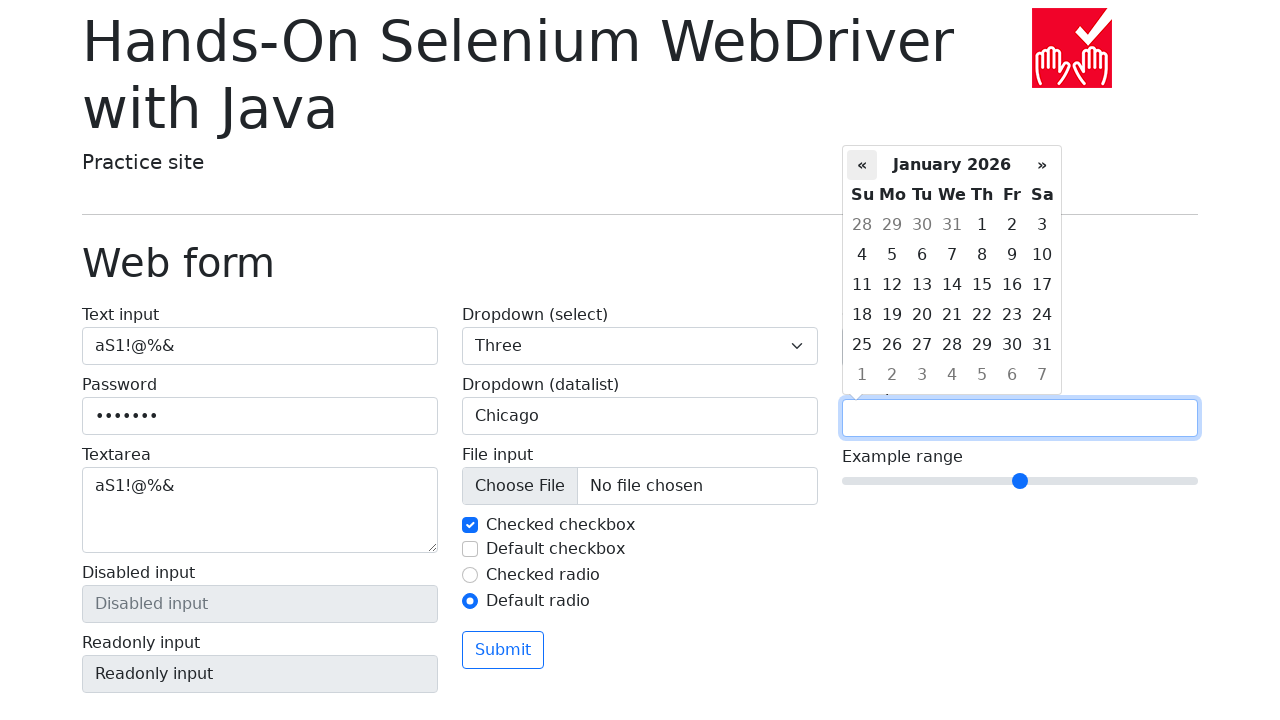

Clicked previous month button (iteration 3/5) at (862, 165) on div.datepicker-days th.prev
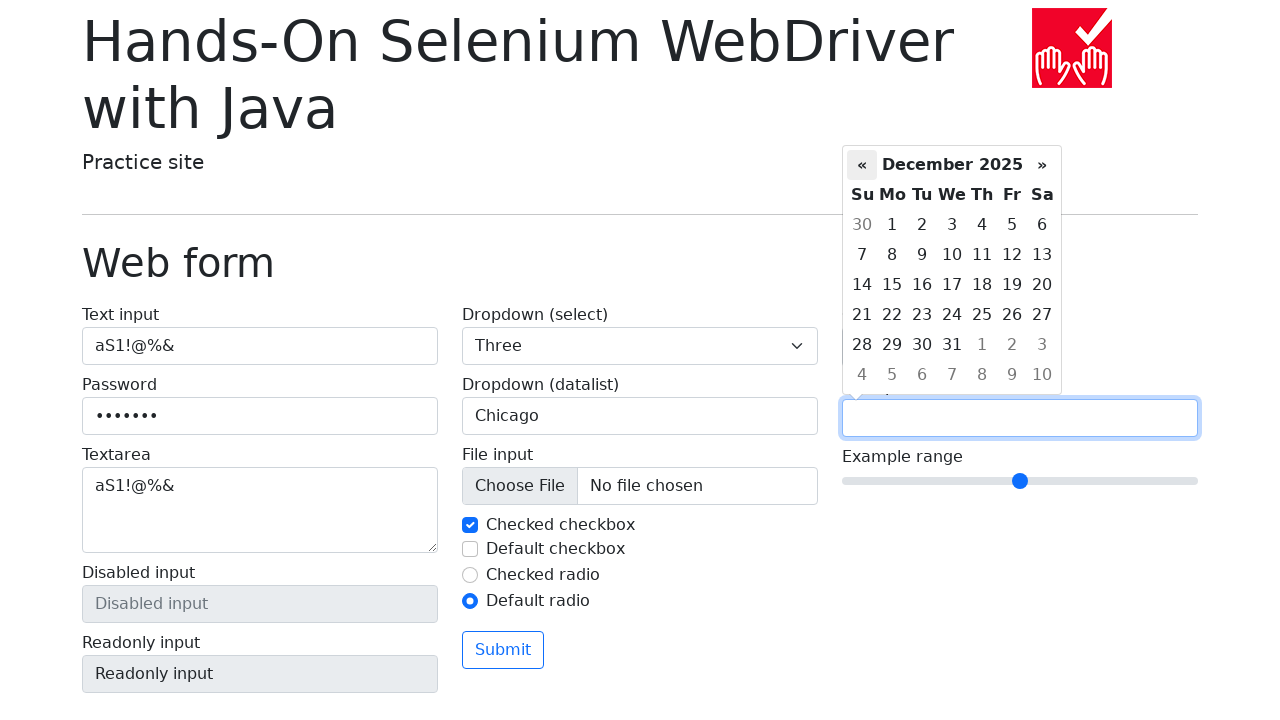

Clicked previous month button (iteration 4/5) at (862, 165) on div.datepicker-days th.prev
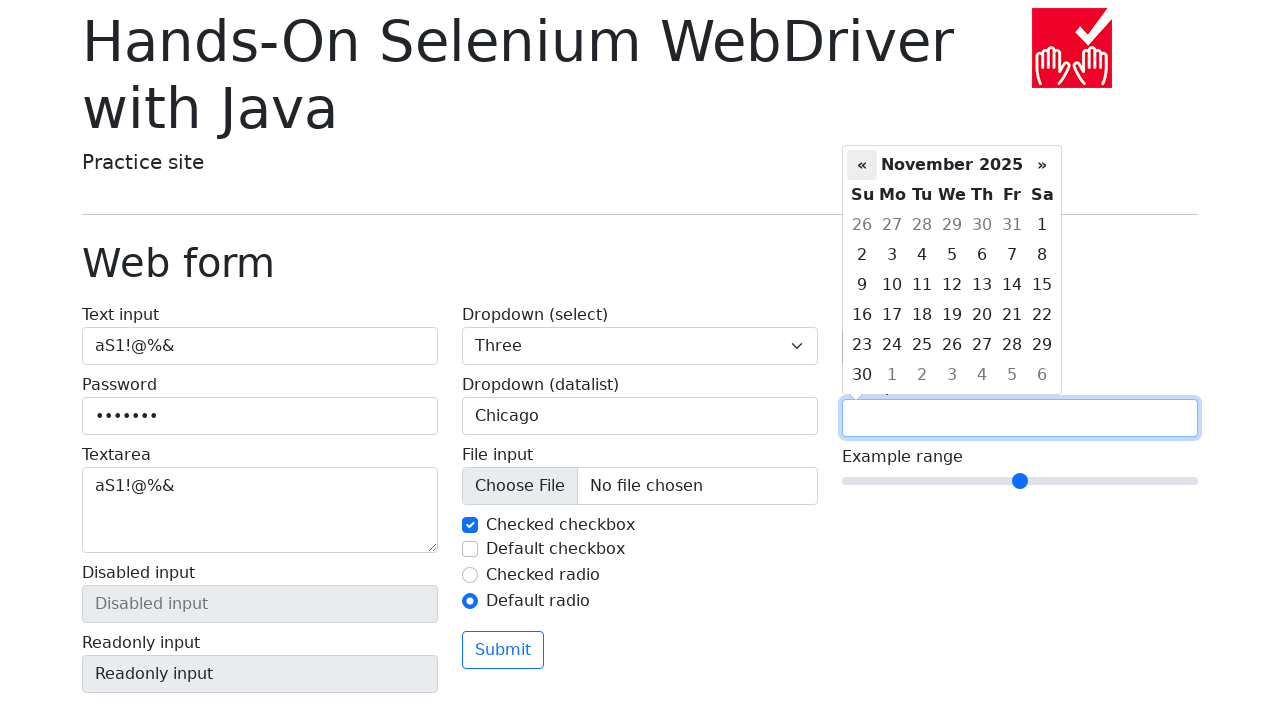

Clicked previous month button (iteration 5/5) at (862, 165) on div.datepicker-days th.prev
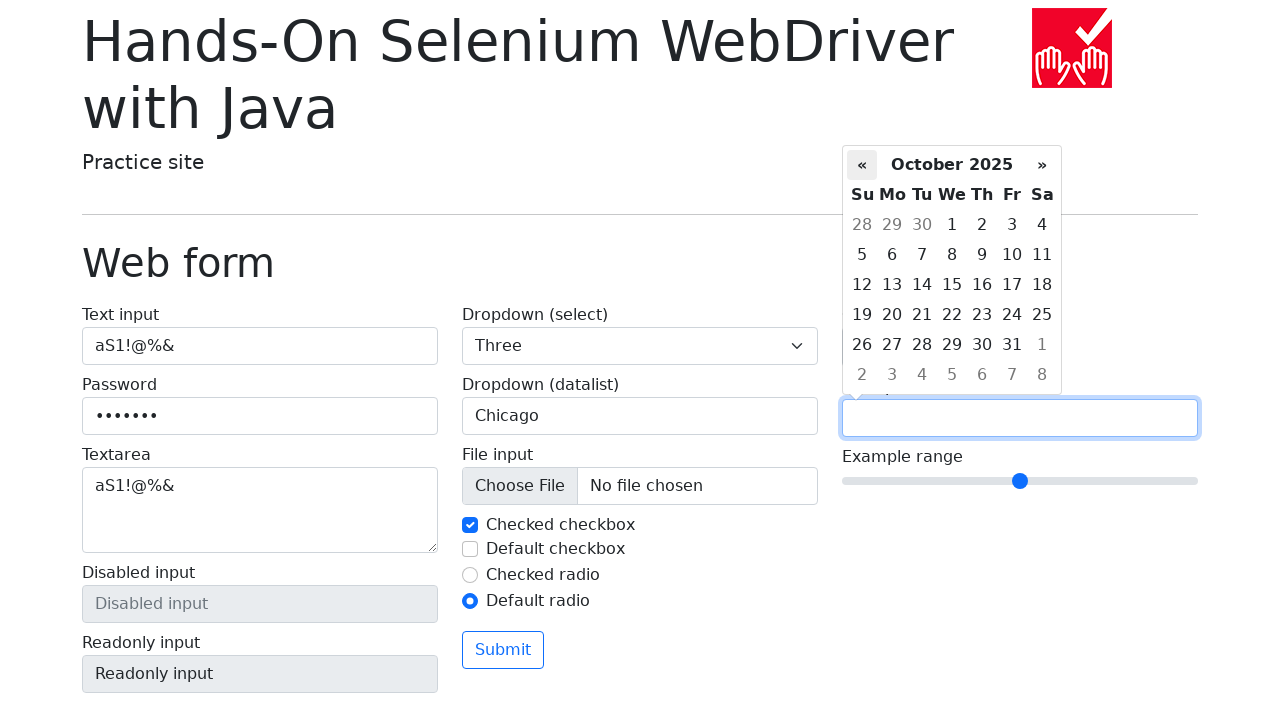

Clicked next month button (iteration 1/5) at (1042, 165) on div.datepicker-days th.next
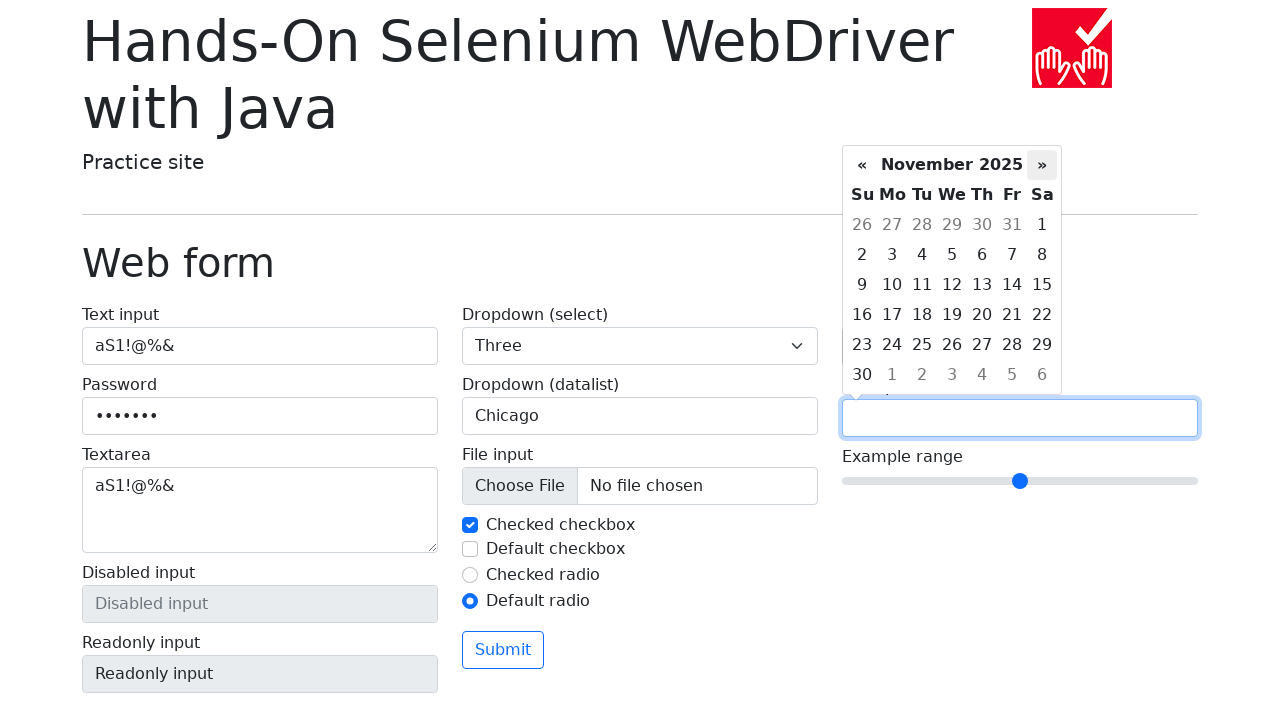

Clicked next month button (iteration 2/5) at (1042, 165) on div.datepicker-days th.next
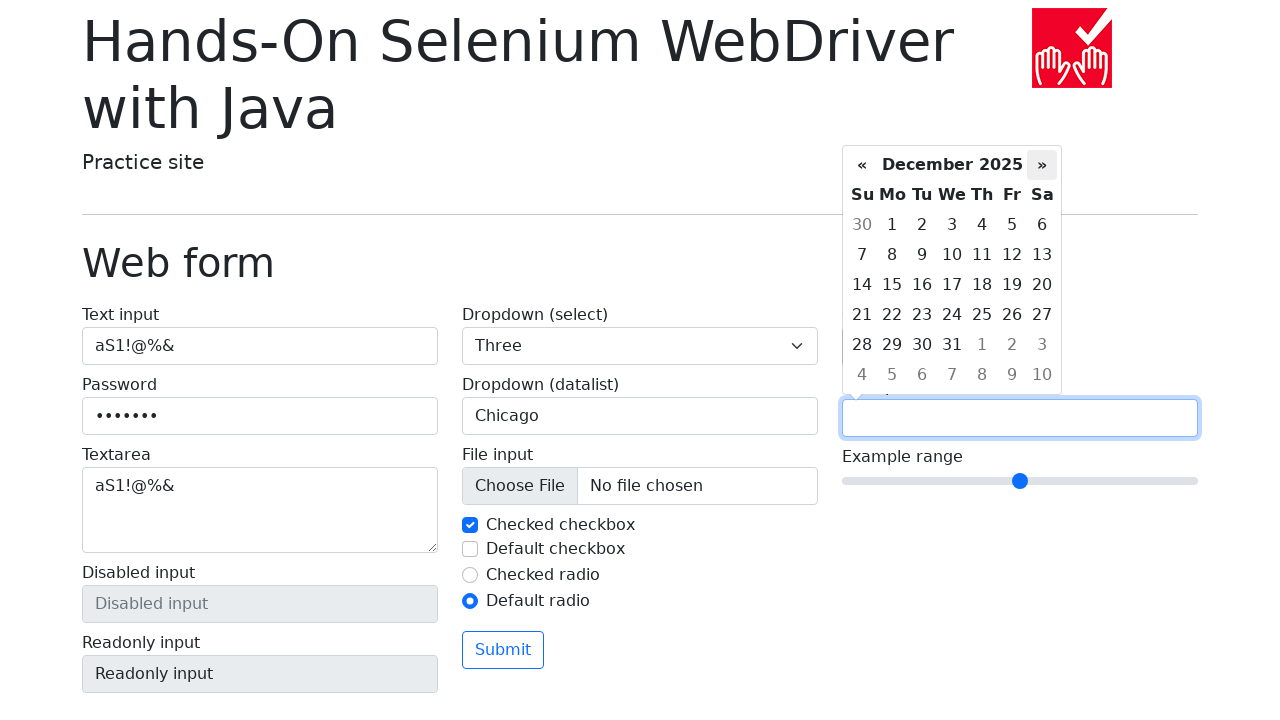

Clicked next month button (iteration 3/5) at (1042, 165) on div.datepicker-days th.next
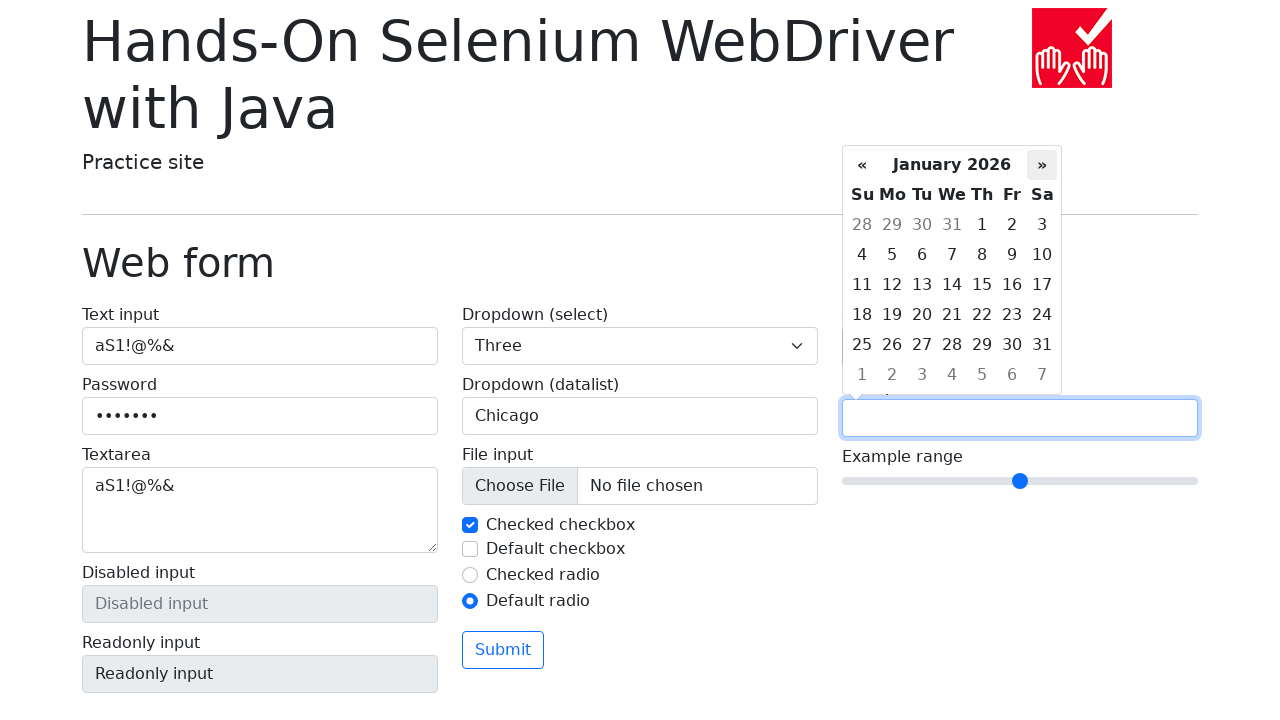

Clicked next month button (iteration 4/5) at (1042, 165) on div.datepicker-days th.next
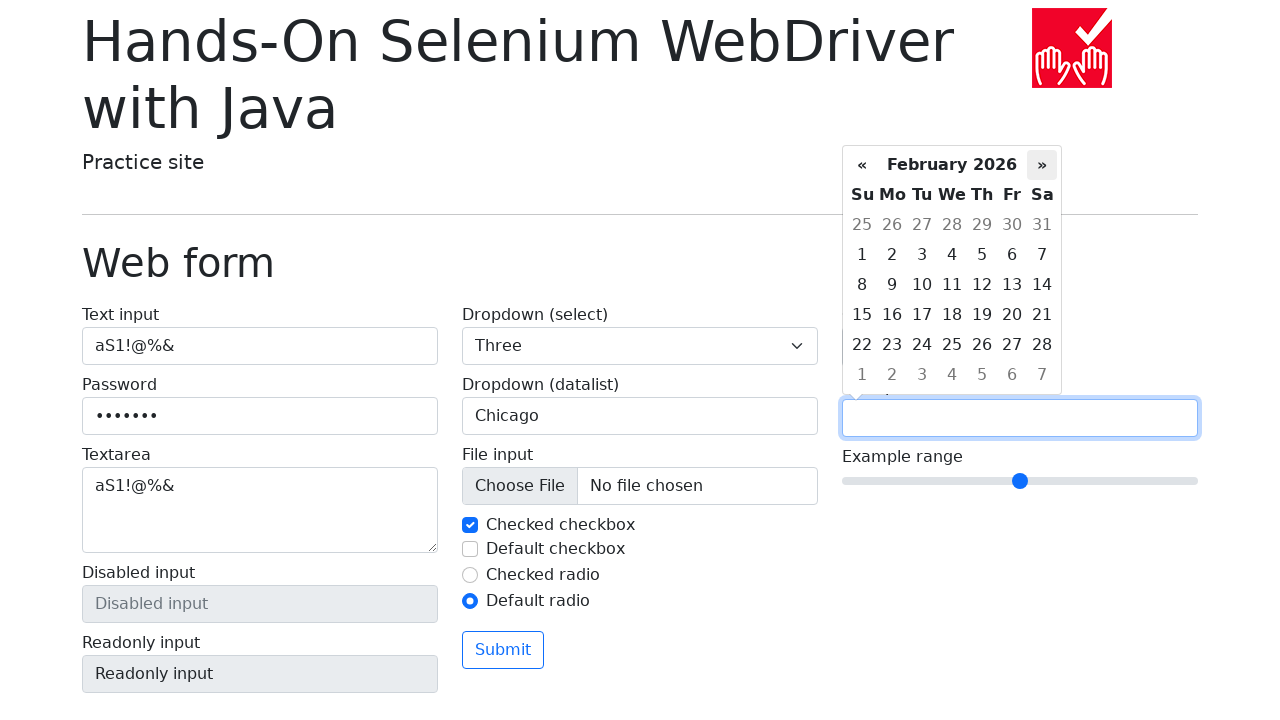

Clicked next month button (iteration 5/5) at (1042, 165) on div.datepicker-days th.next
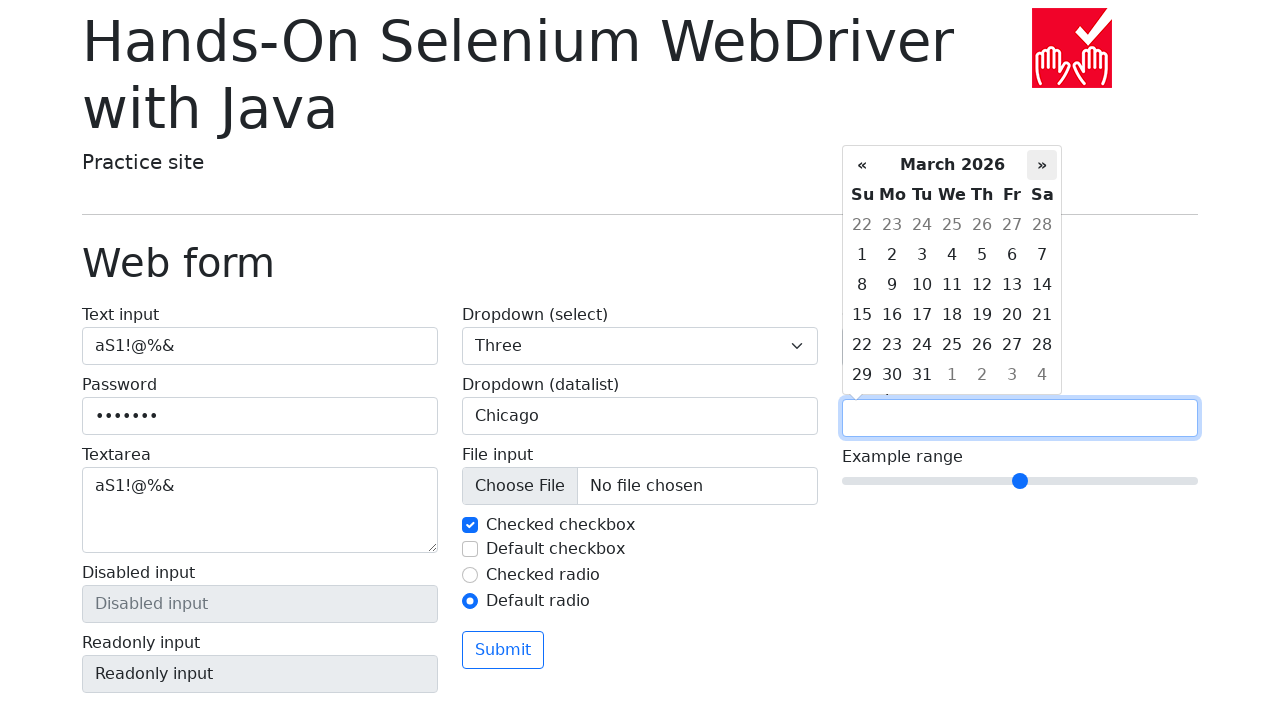

Clicked on day 2 in the date picker at (862, 225) on div.datepicker-days td.day >> internal:has-text="2"i >> nth=0
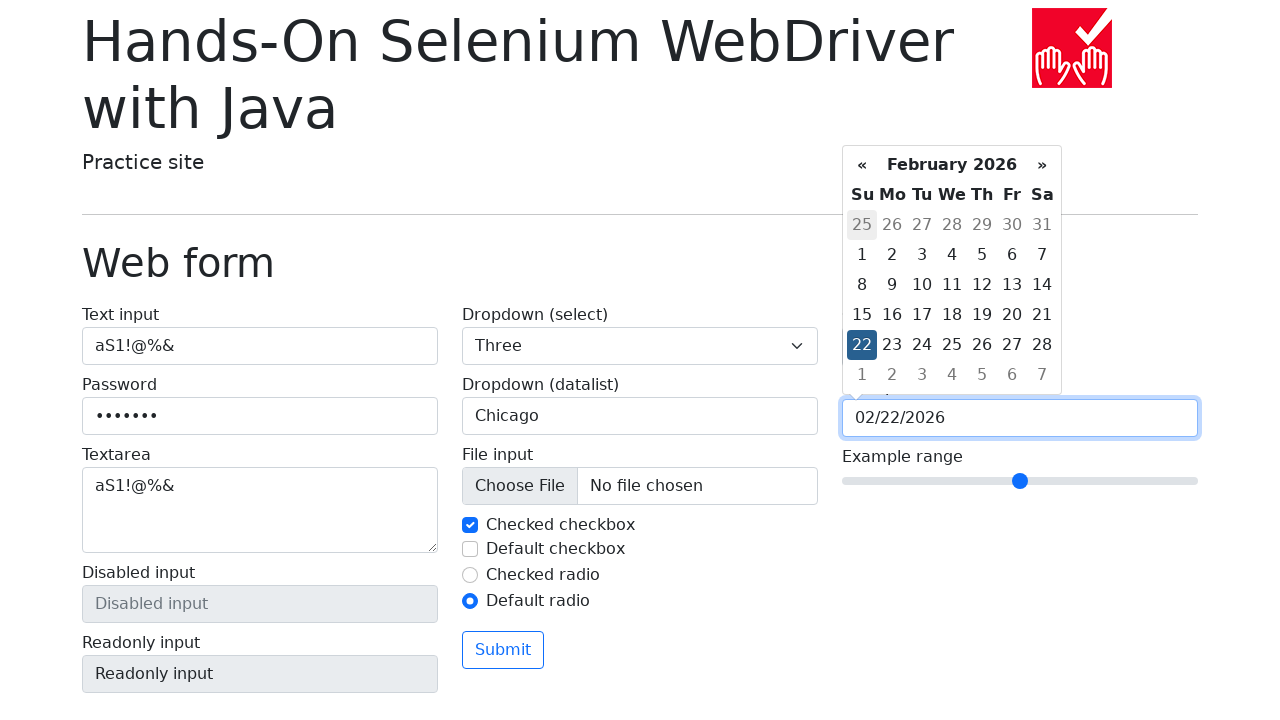

Clicked month/year header to change date picker view at (952, 165) on div.datepicker-days th.datepicker-switch
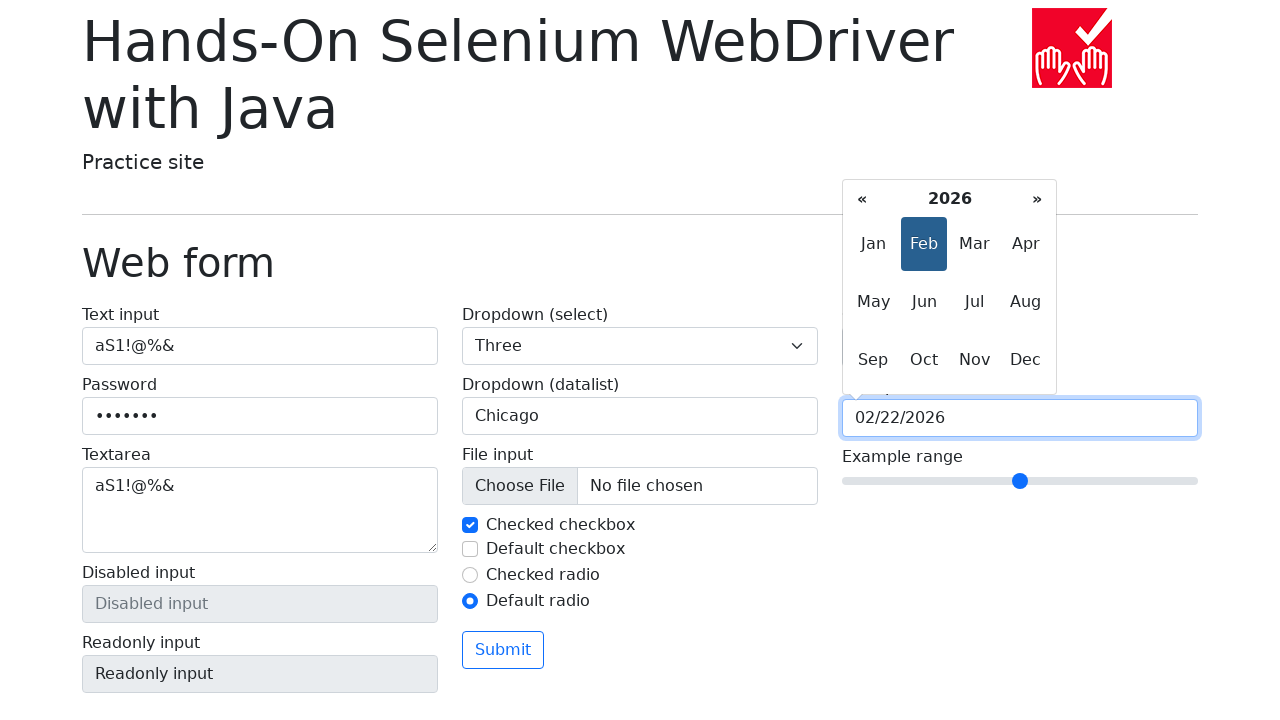

Selected June from month picker at (924, 302) on span >> internal:has-text="Jun"i
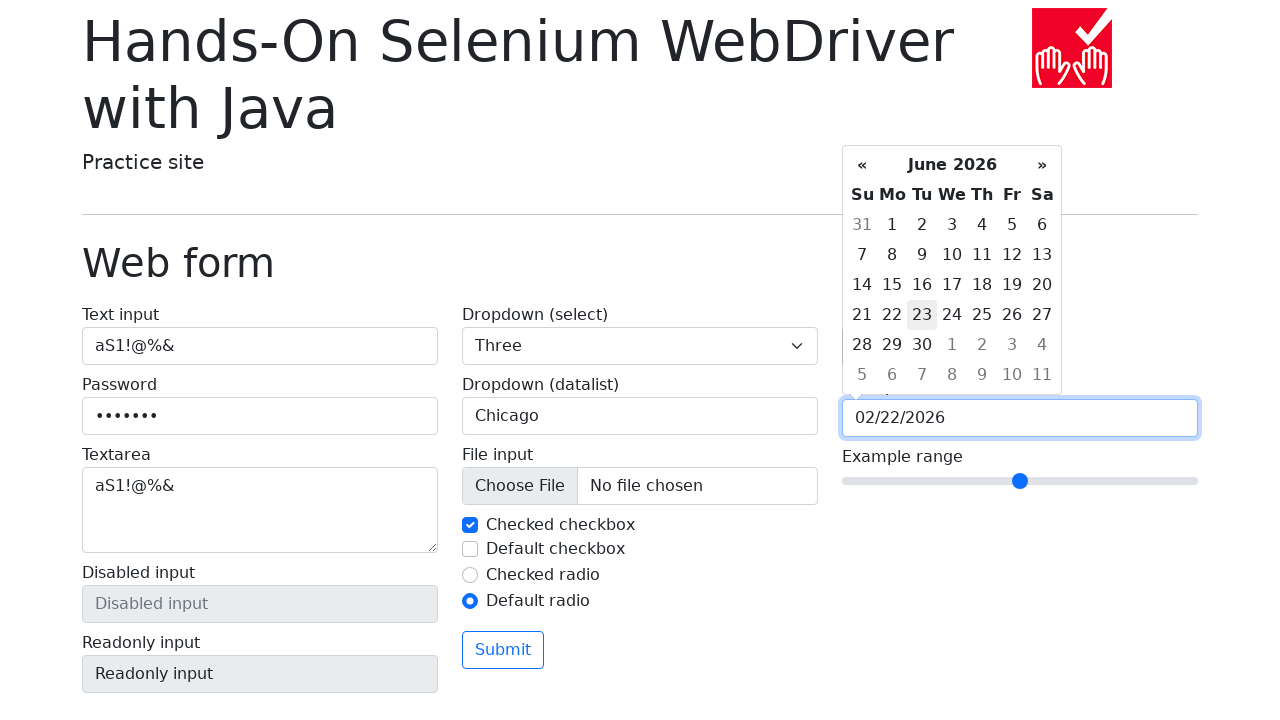

Clicked radio button again at (470, 601) on input#my-radio-2
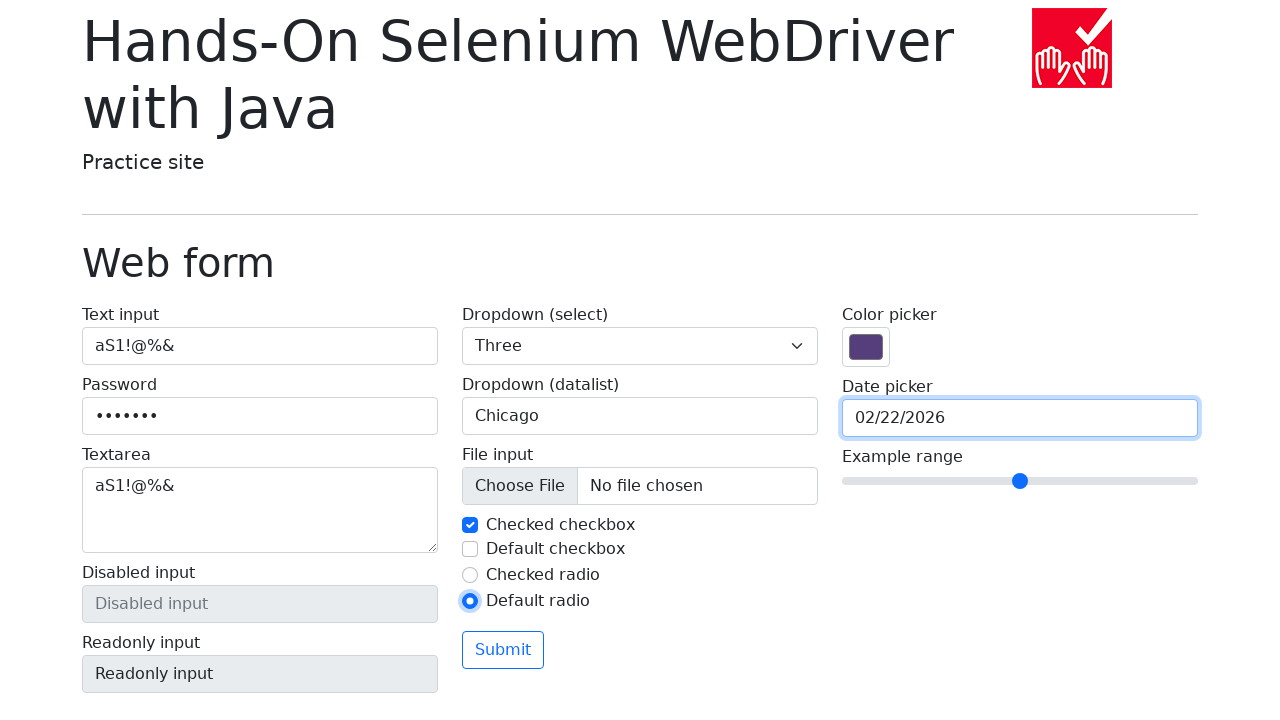

Clicked submit button to submit the form at (503, 650) on button[type='submit']
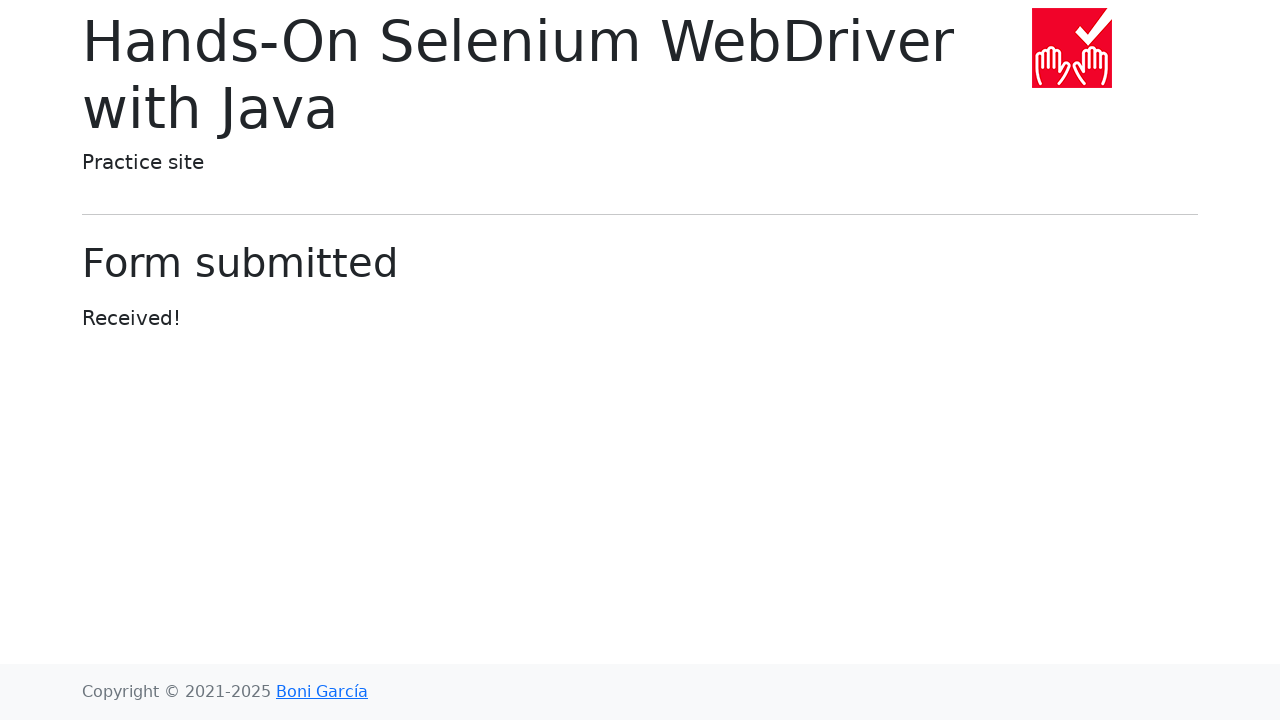

Navigated back to previous page
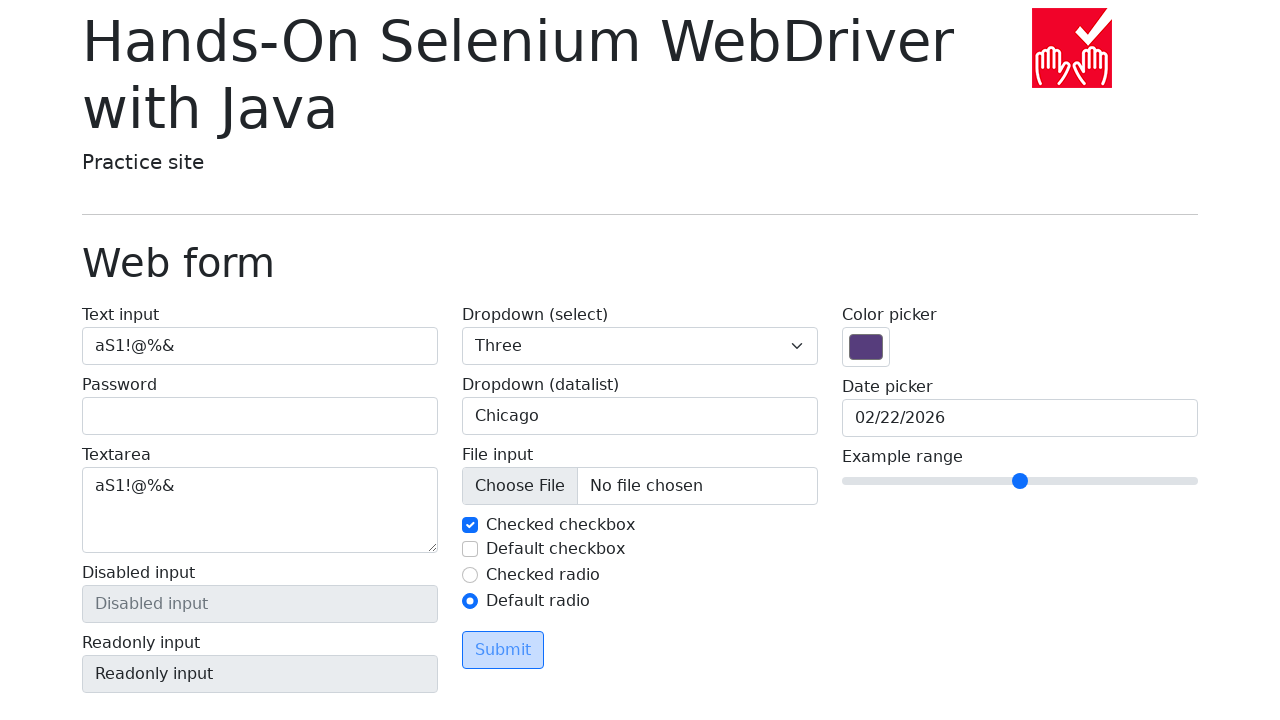

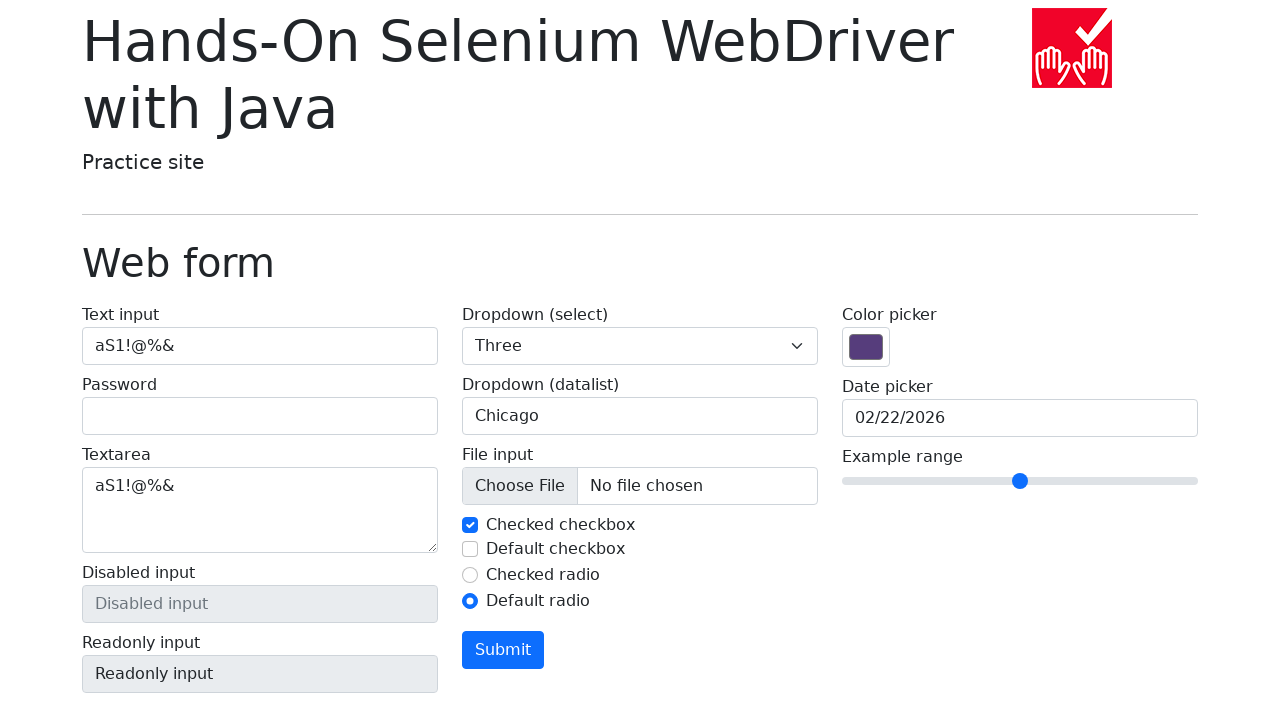